Tests a registration form by filling in personal details including first name, last name, address, email, phone number, and password fields, then refreshes the page and repeats the process multiple times.

Starting URL: http://demo.automationtesting.in/Register.html

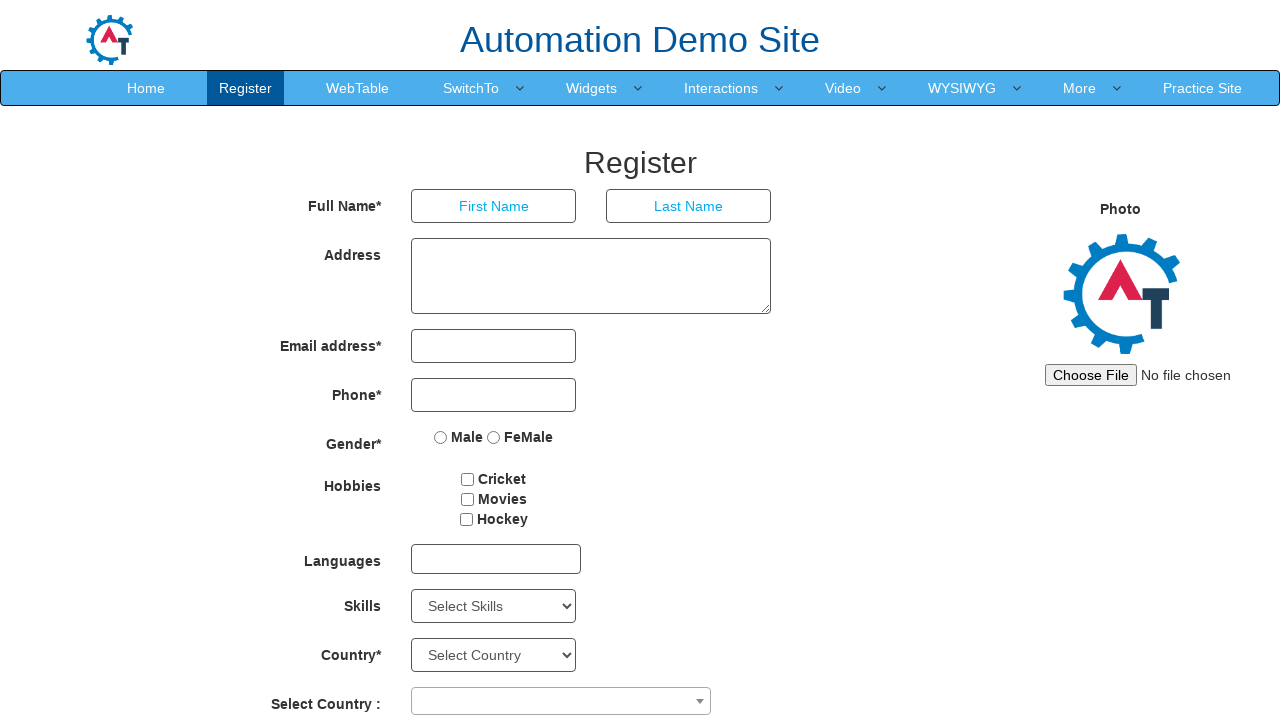

Filled first name field with 'John' on xpath=//*[@id='basicBootstrapForm']/div[1]/div[1]/input
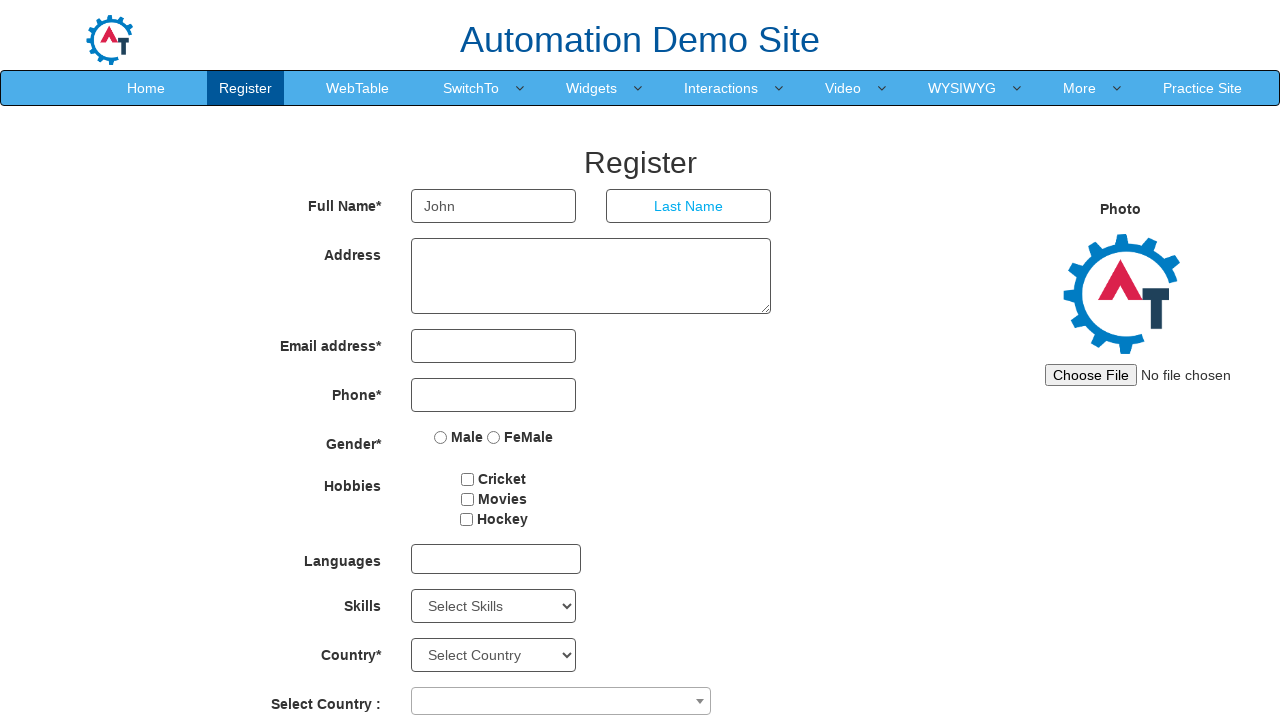

Filled last name field with 'Smith' on xpath=//*[@id='basicBootstrapForm']/div[1]/div[2]/input
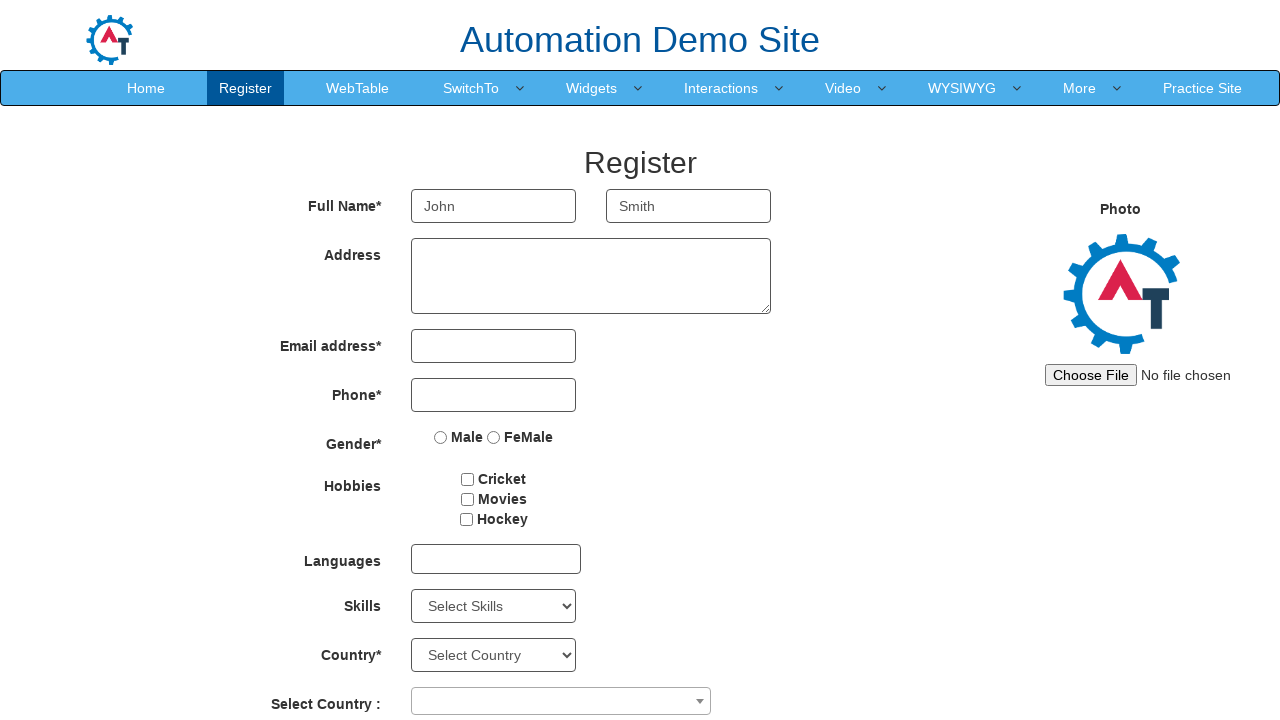

Filled address field with '123 Main Street, New York' on xpath=//*[@id='basicBootstrapForm']/div[2]/div/textarea
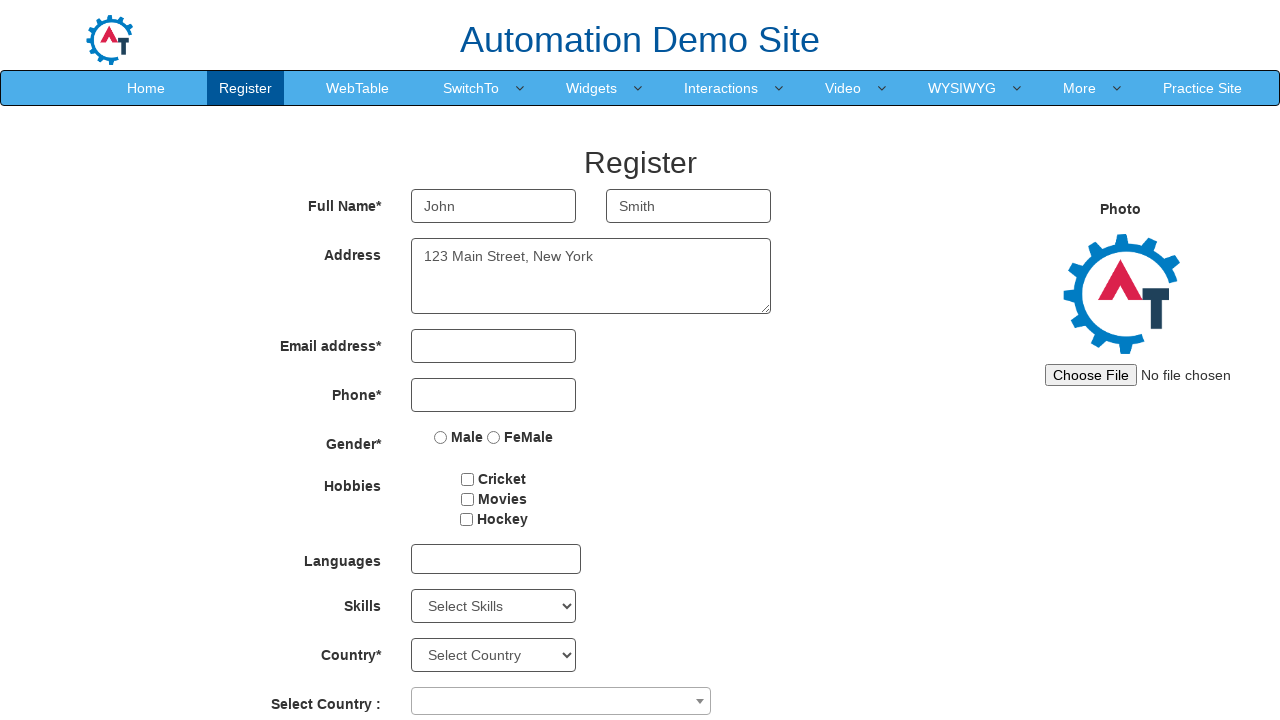

Filled email field with 'john.smith@example.com' on xpath=//*[@id='eid']/input
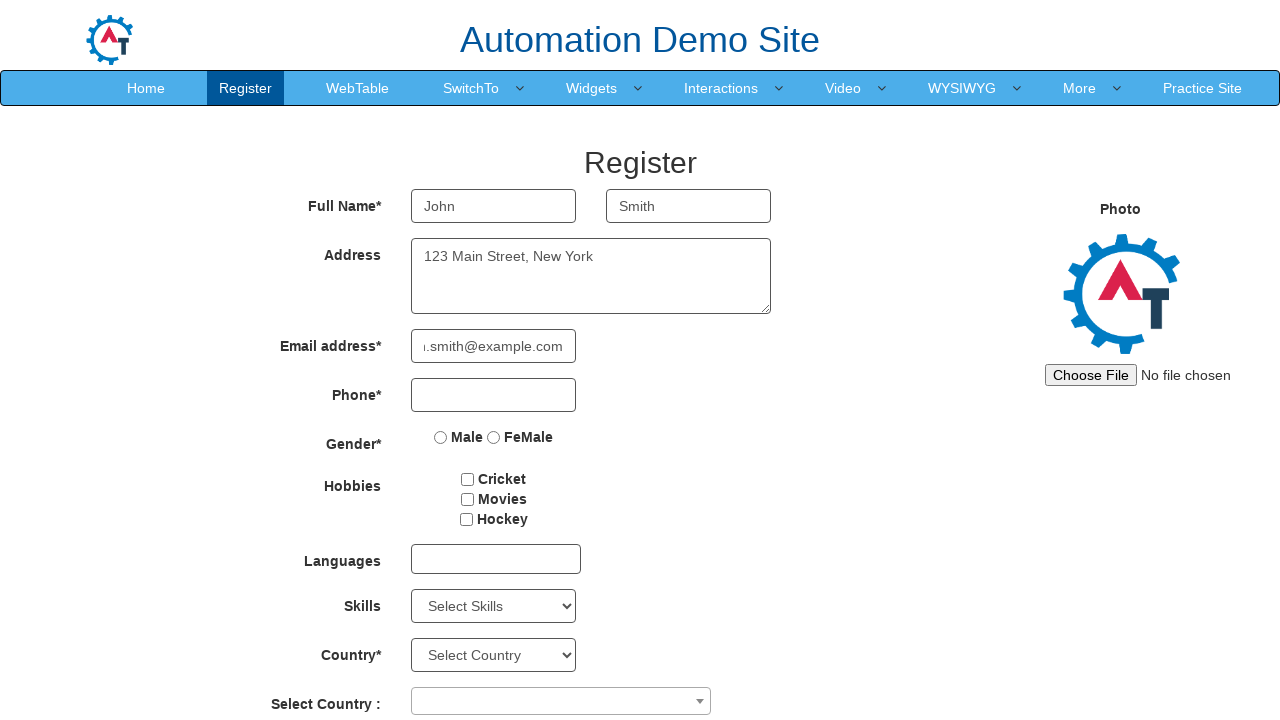

Filled phone number field with '5551234567' on xpath=//*[@id='basicBootstrapForm']/div[4]/div/input
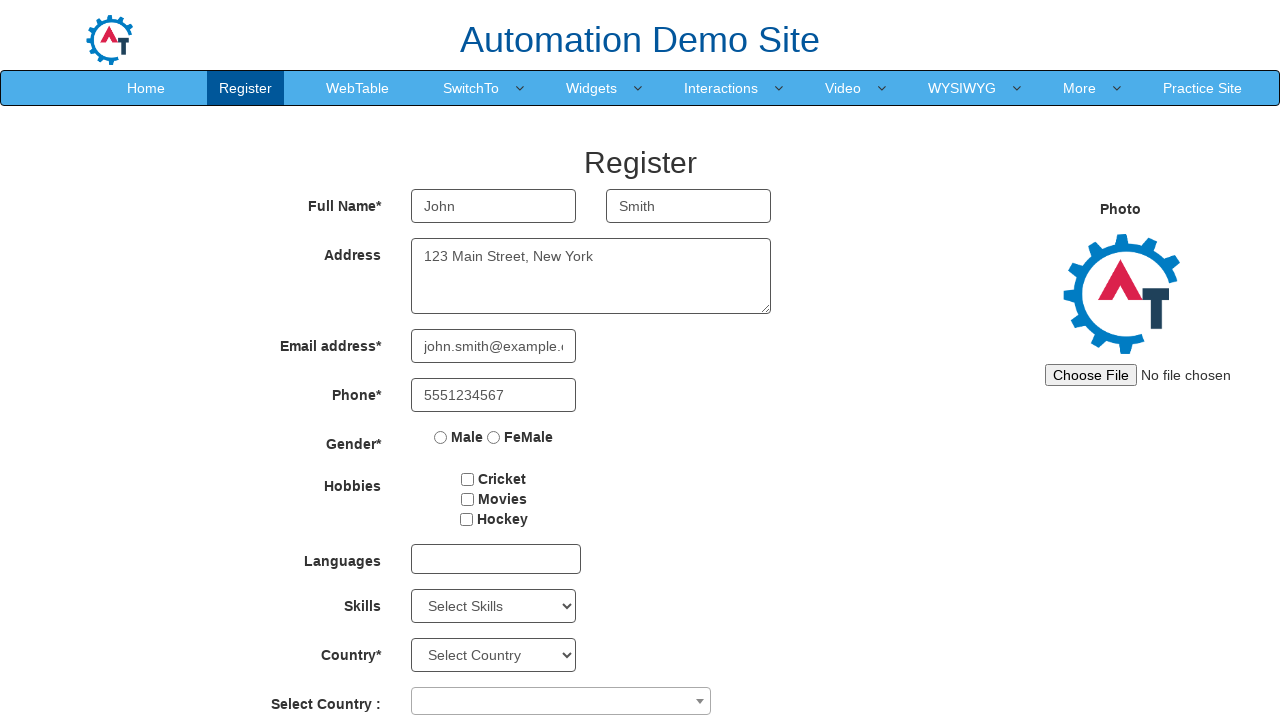

Filled password field on #firstpassword
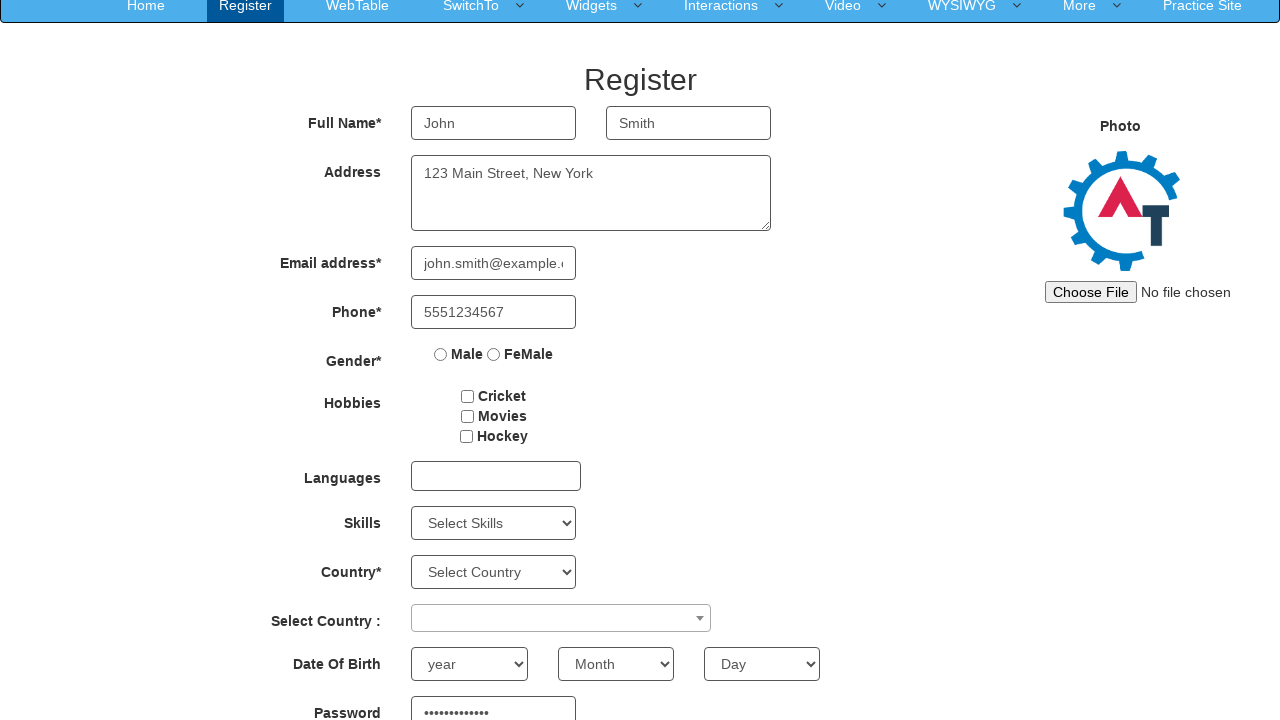

Filled confirm password field on #secondpassword
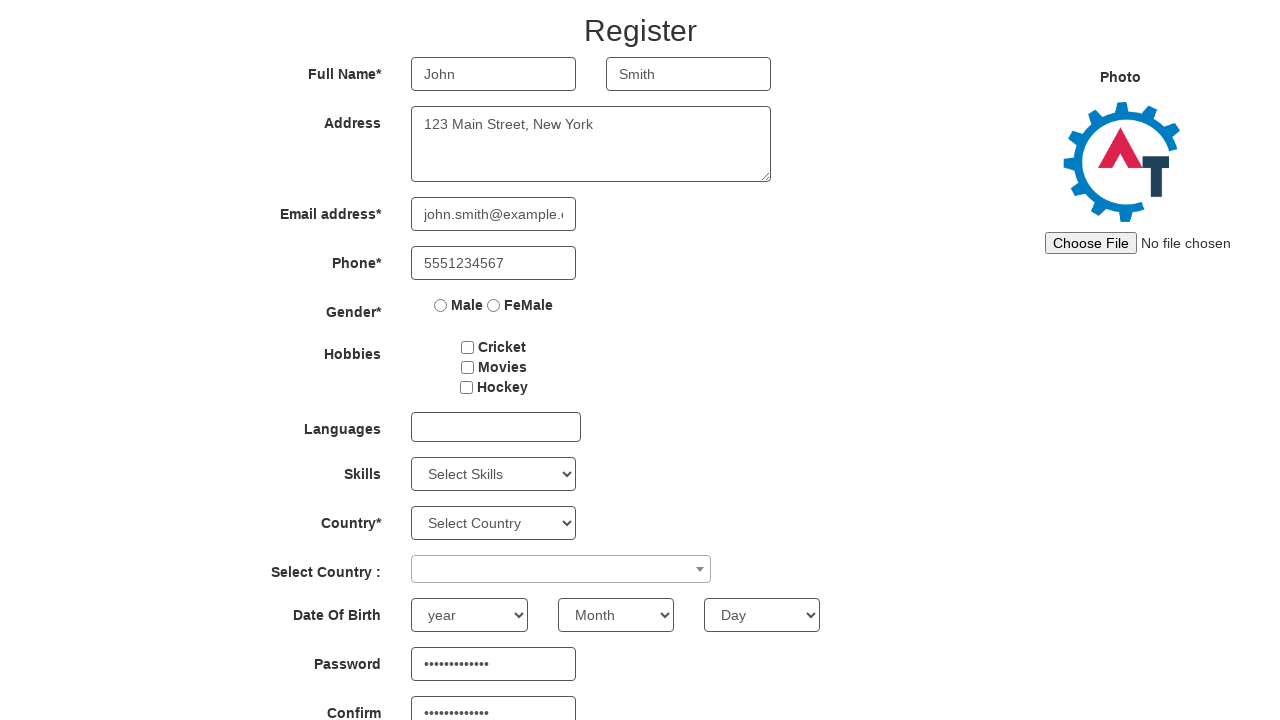

Reloaded page to reset form for next iteration
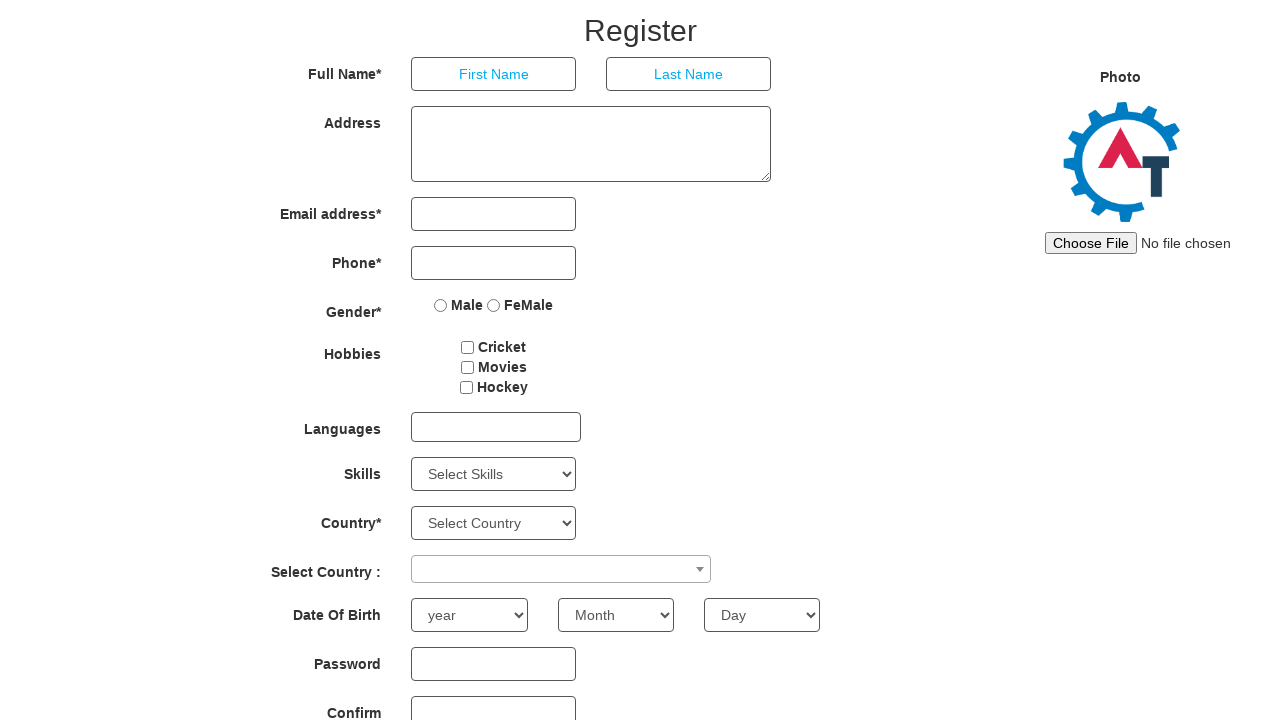

Page loaded and DOM content ready
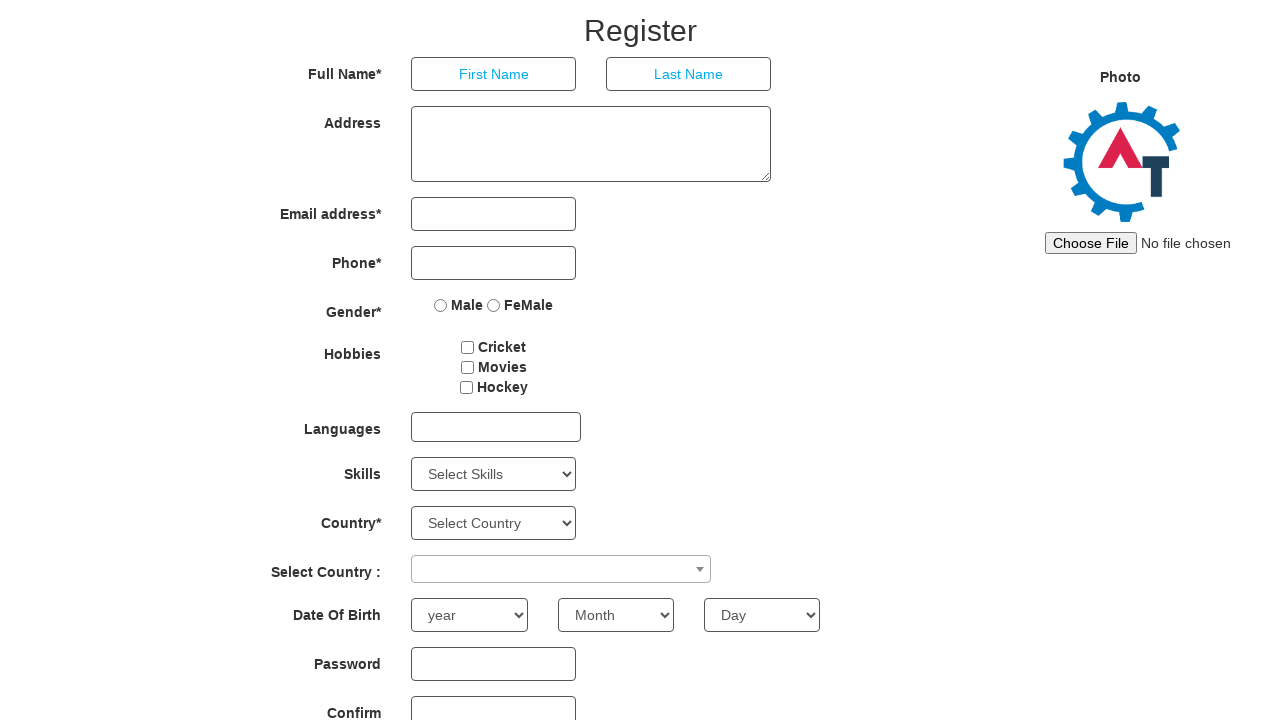

Filled first name field with 'Sarah' on xpath=//*[@id='basicBootstrapForm']/div[1]/div[1]/input
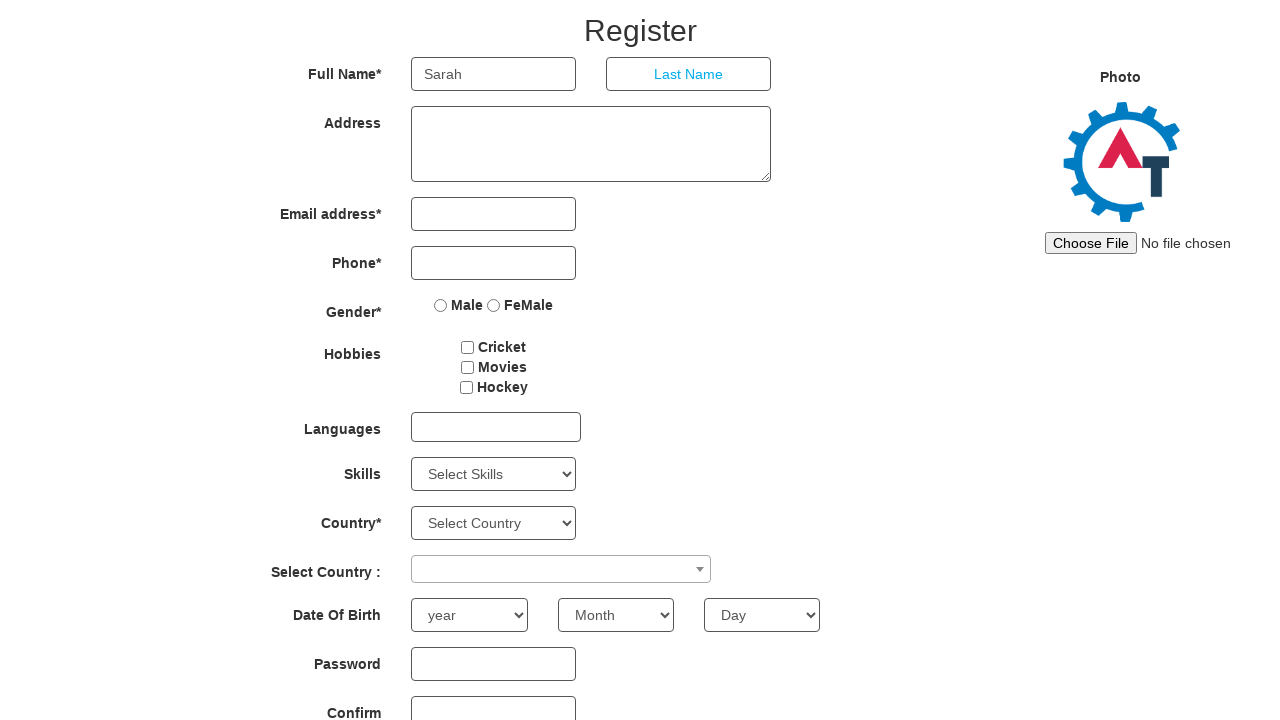

Filled last name field with 'Johnson' on xpath=//*[@id='basicBootstrapForm']/div[1]/div[2]/input
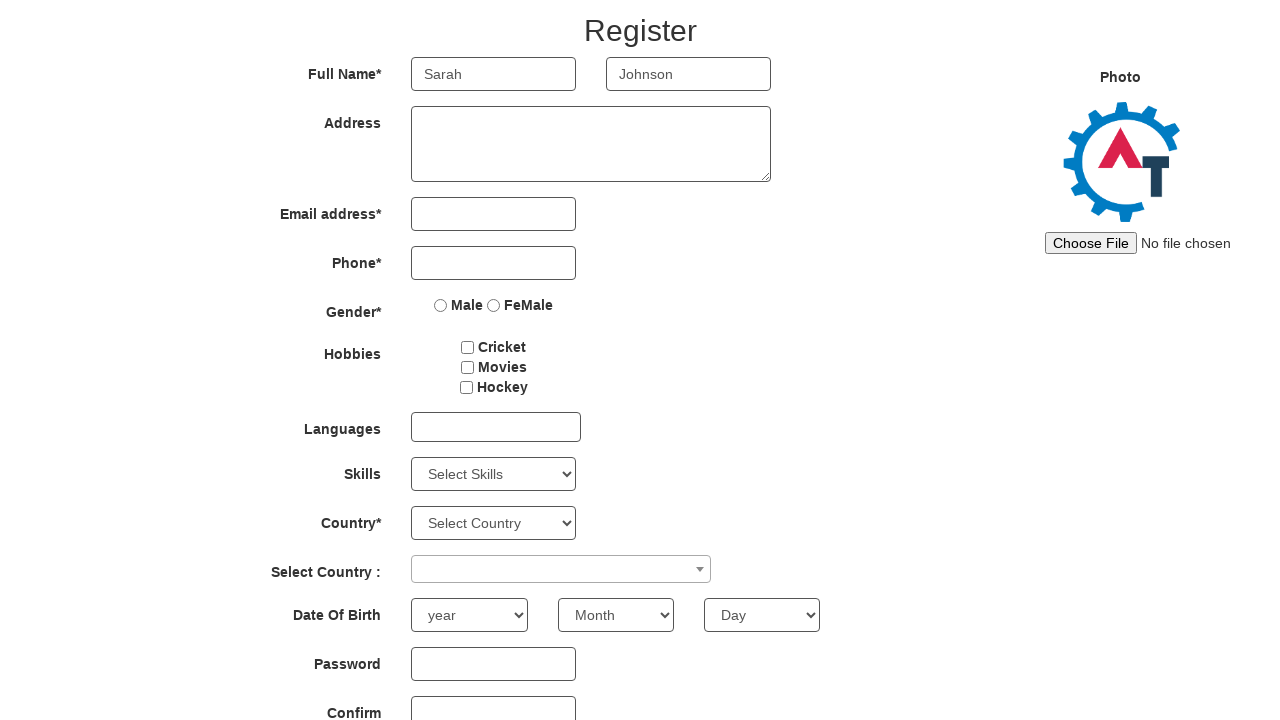

Filled address field with '456 Oak Avenue, Los Angeles' on xpath=//*[@id='basicBootstrapForm']/div[2]/div/textarea
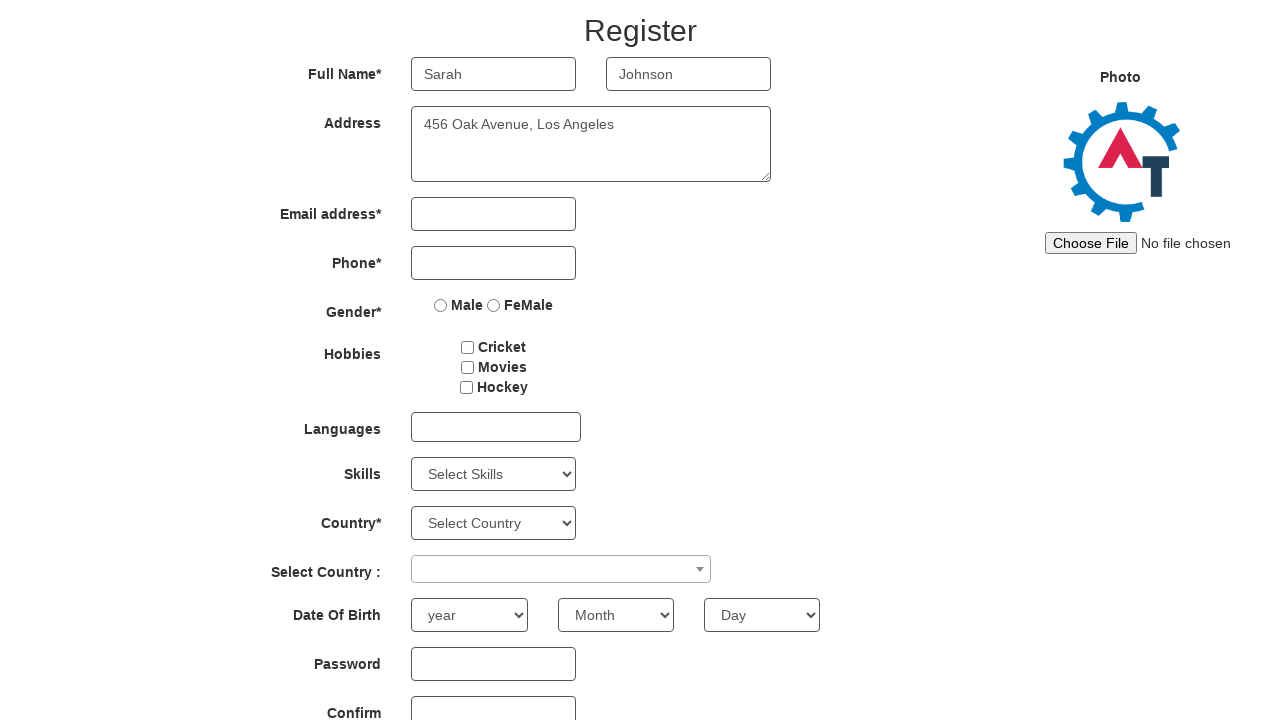

Filled email field with 'sarah.j@example.com' on xpath=//*[@id='eid']/input
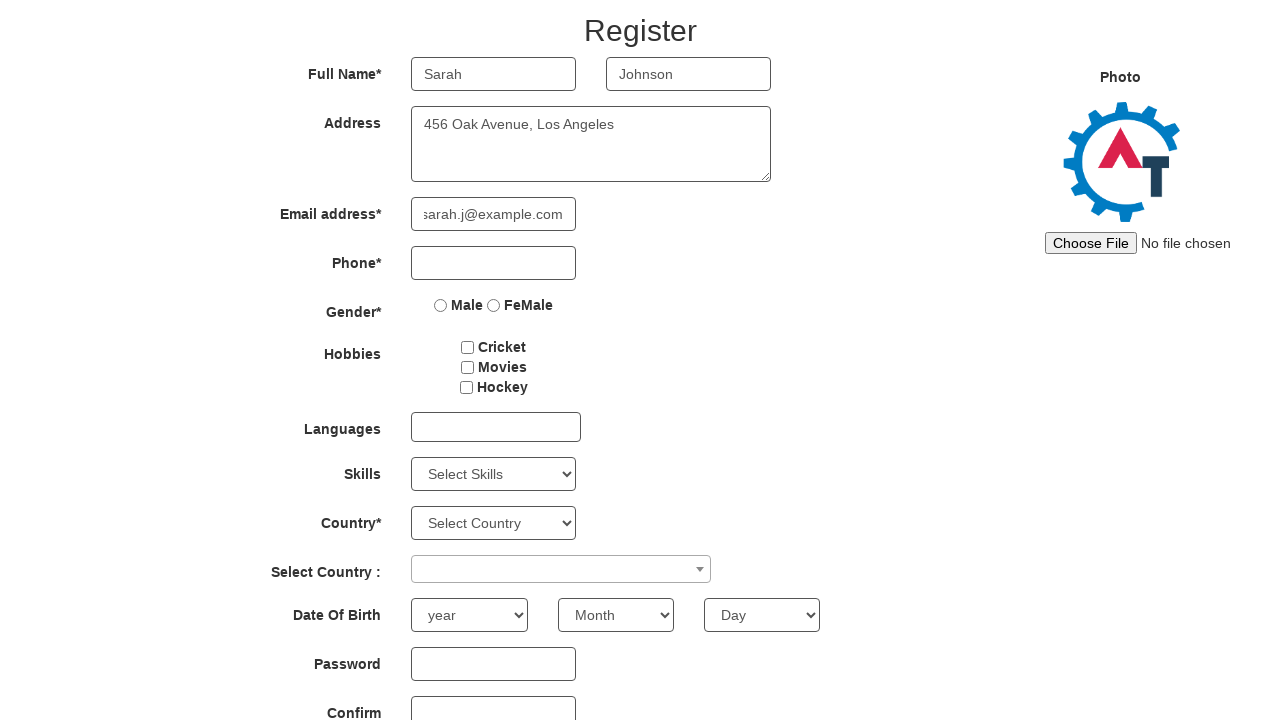

Filled phone number field with '5559876543' on xpath=//*[@id='basicBootstrapForm']/div[4]/div/input
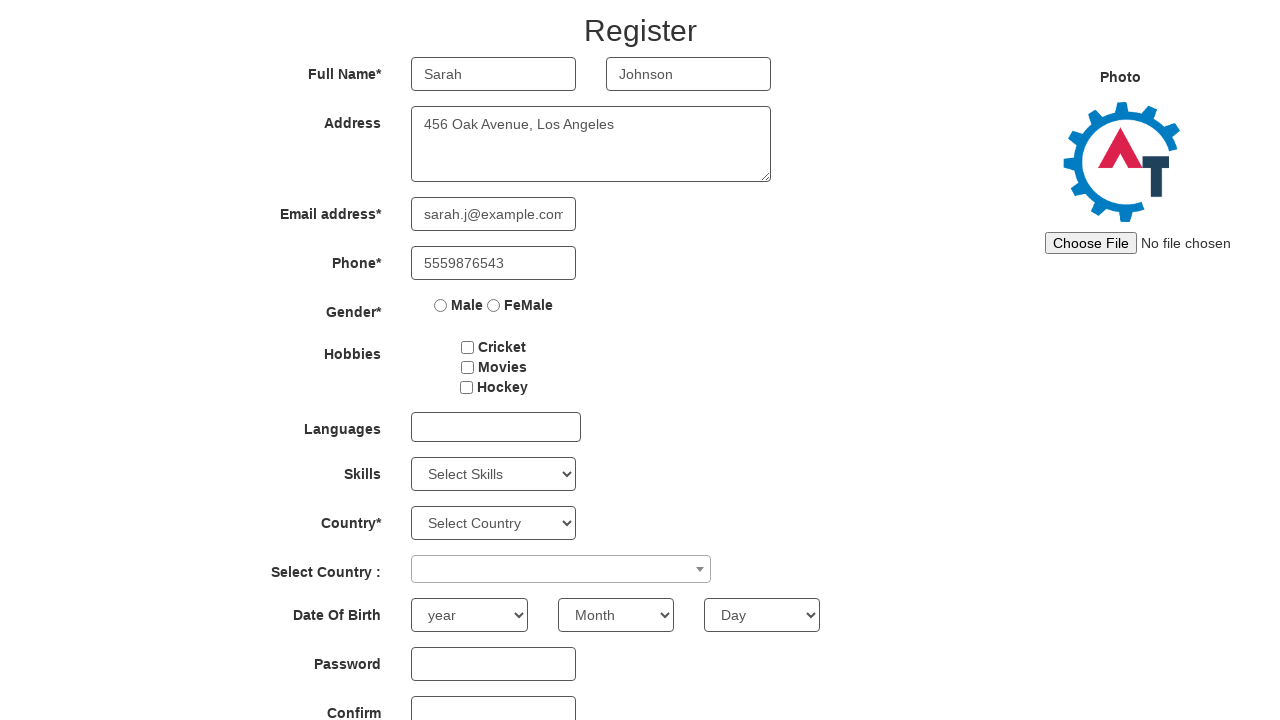

Filled password field on #firstpassword
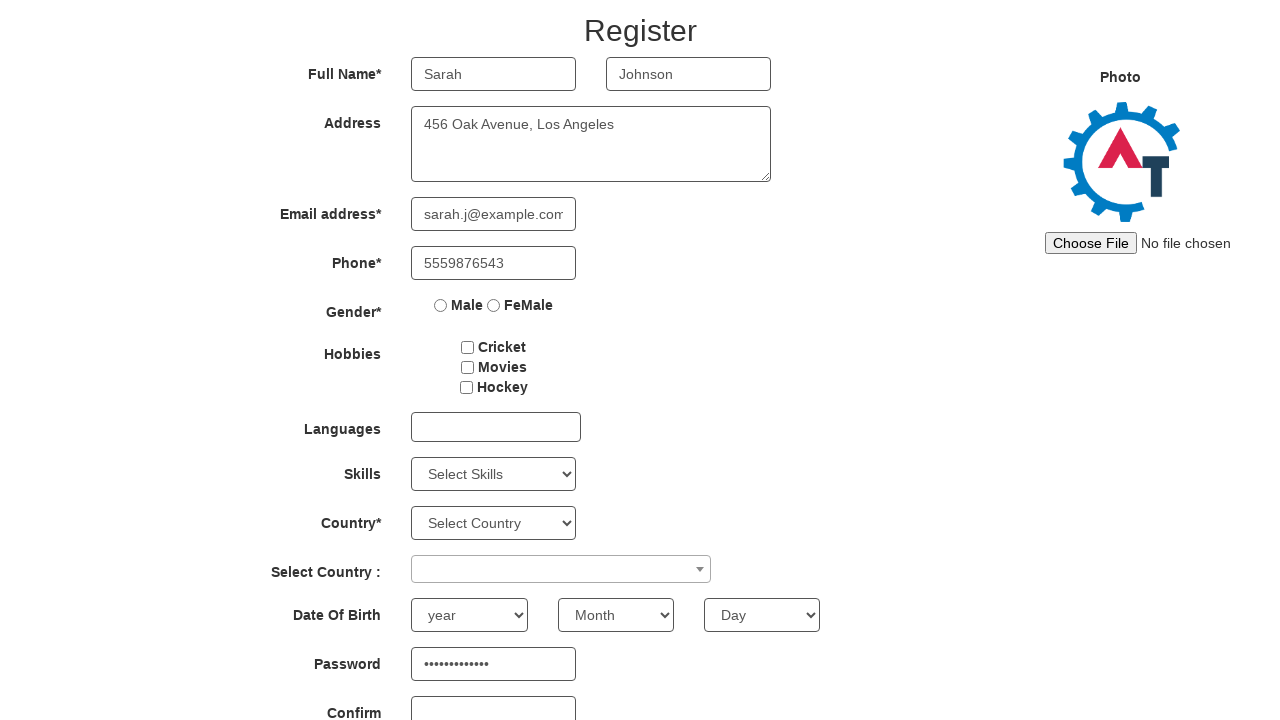

Filled confirm password field on #secondpassword
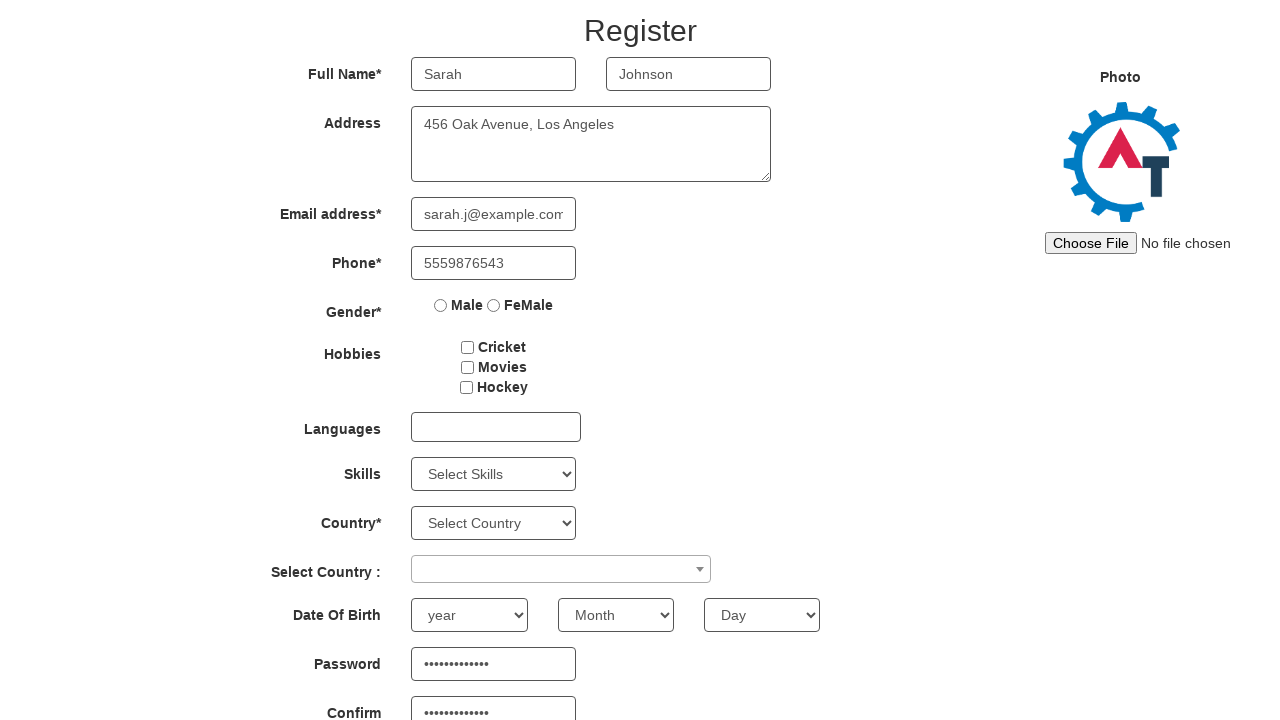

Reloaded page to reset form for next iteration
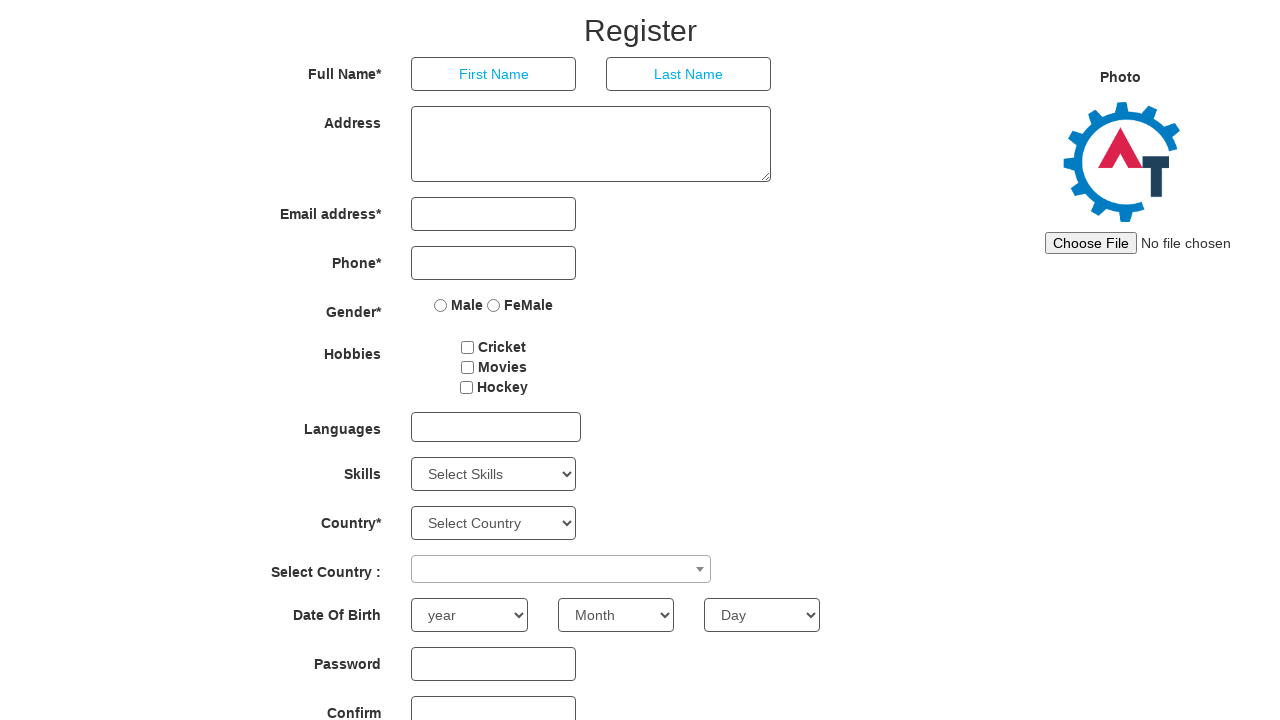

Page loaded and DOM content ready
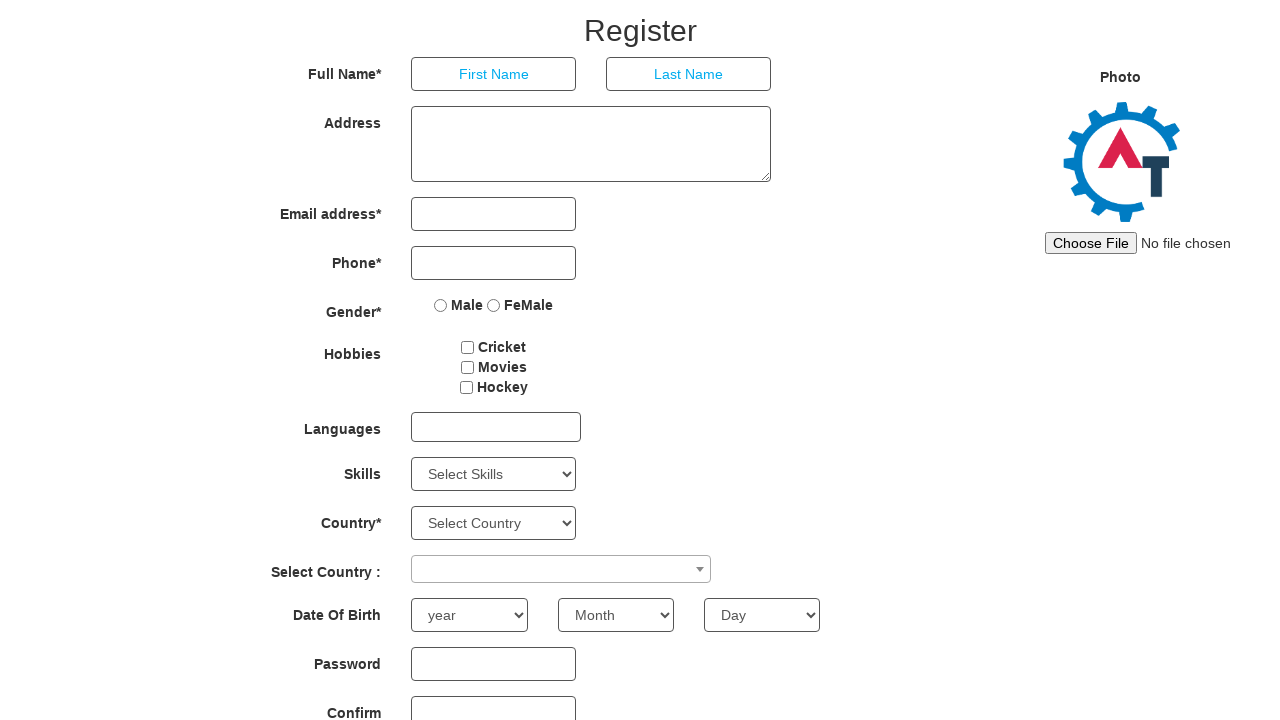

Filled first name field with 'Michael' on xpath=//*[@id='basicBootstrapForm']/div[1]/div[1]/input
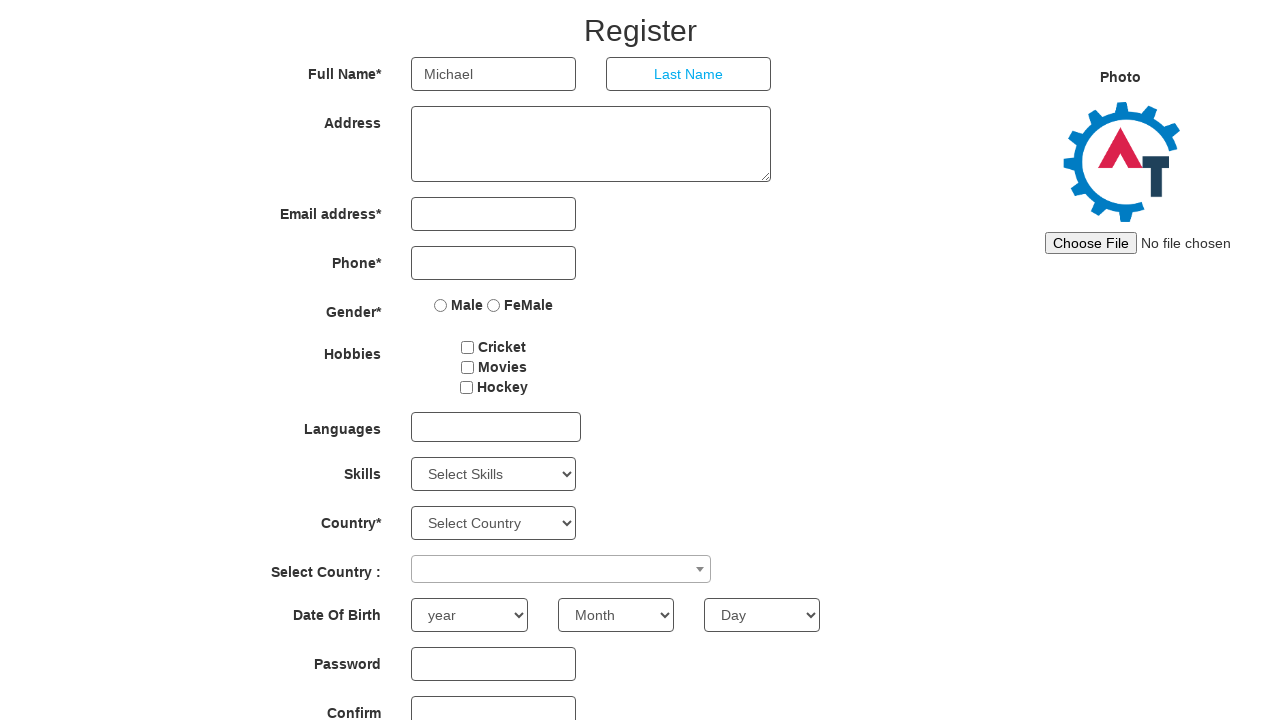

Filled last name field with 'Brown' on xpath=//*[@id='basicBootstrapForm']/div[1]/div[2]/input
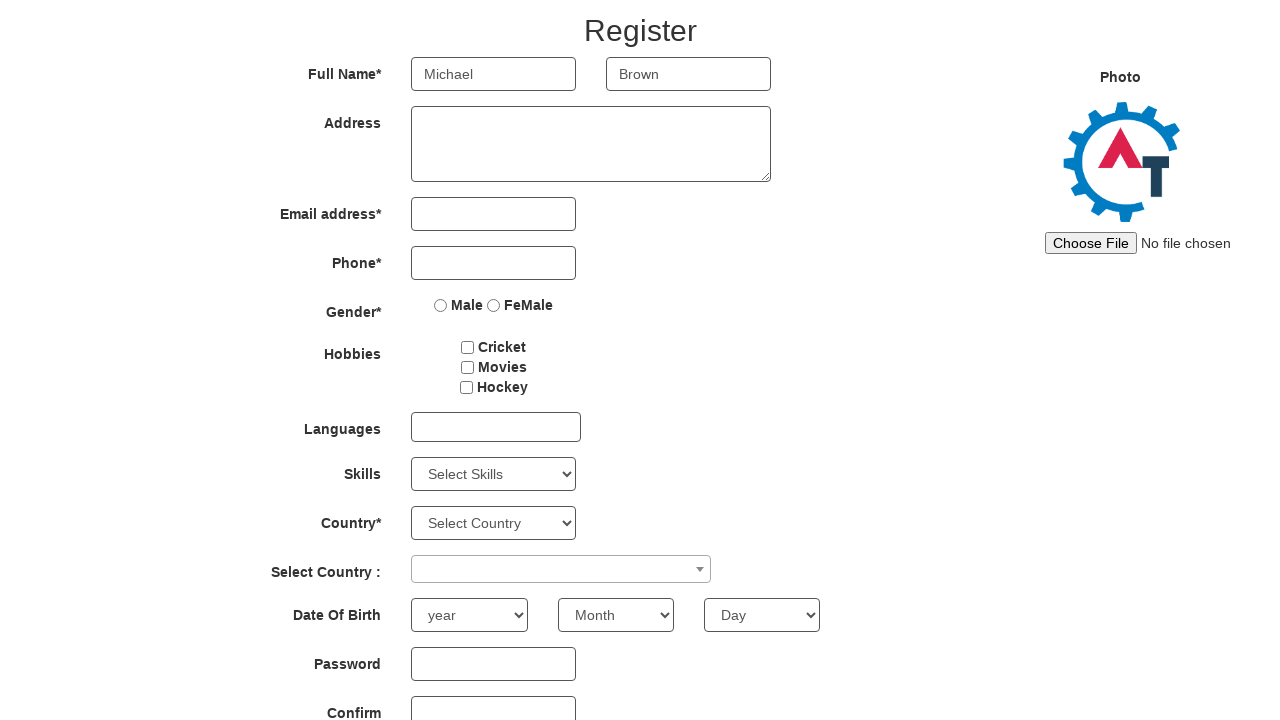

Filled address field with '789 Pine Road, Chicago' on xpath=//*[@id='basicBootstrapForm']/div[2]/div/textarea
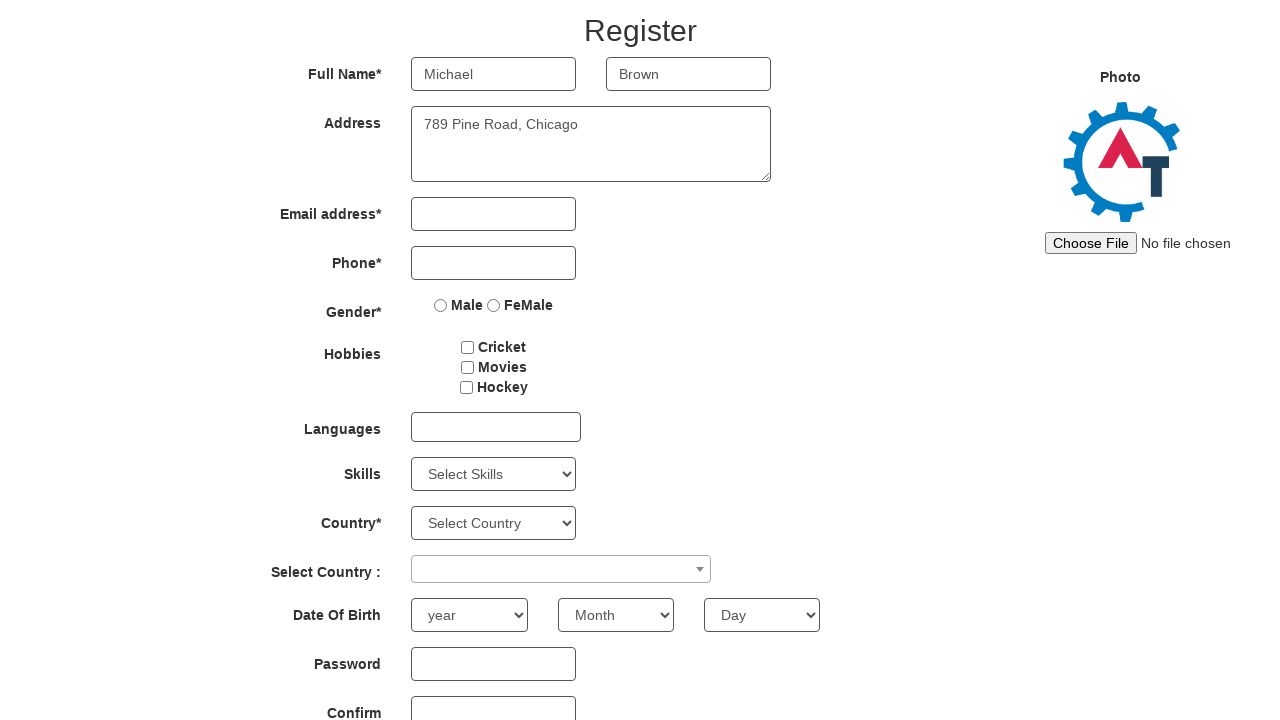

Filled email field with 'm.brown@example.com' on xpath=//*[@id='eid']/input
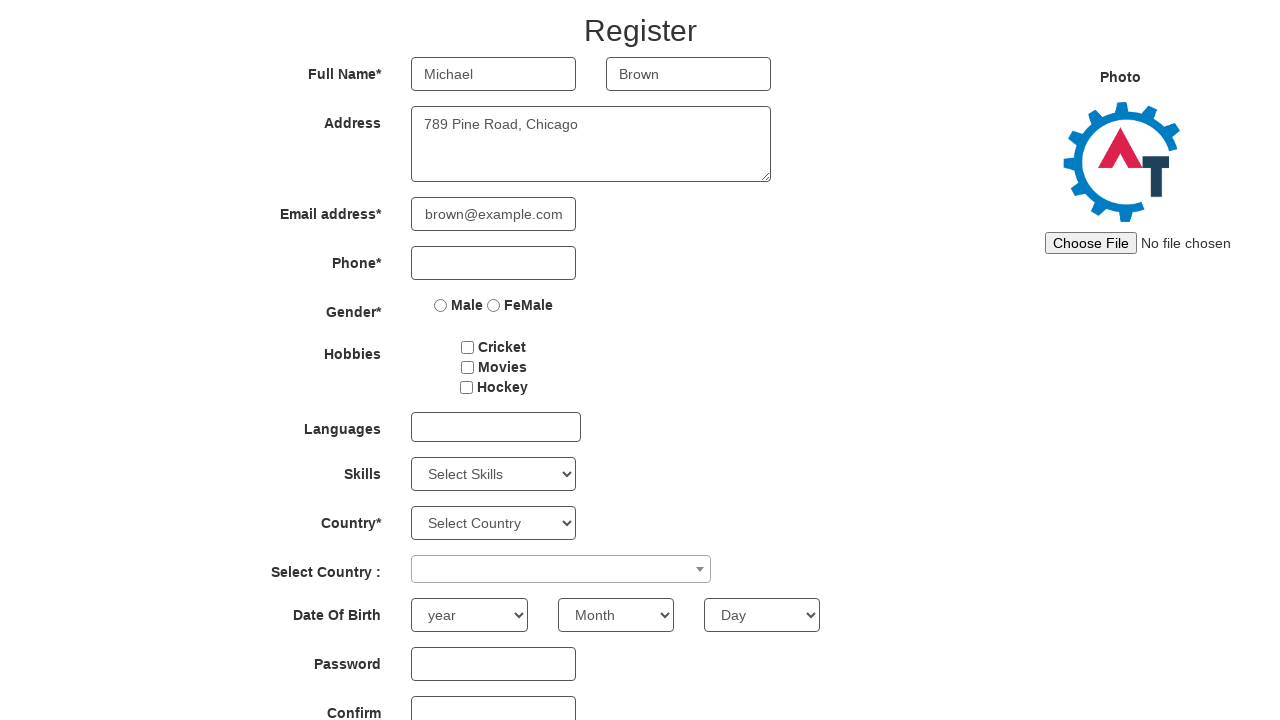

Filled phone number field with '5554567890' on xpath=//*[@id='basicBootstrapForm']/div[4]/div/input
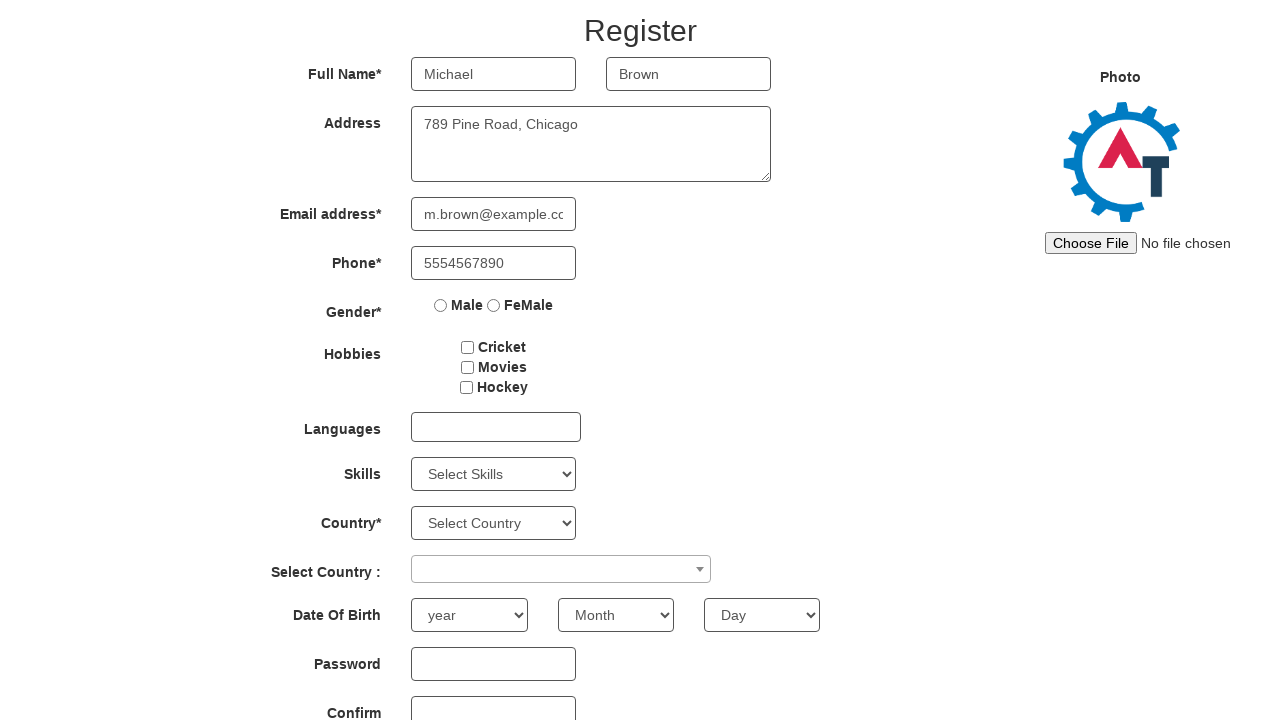

Filled password field on #firstpassword
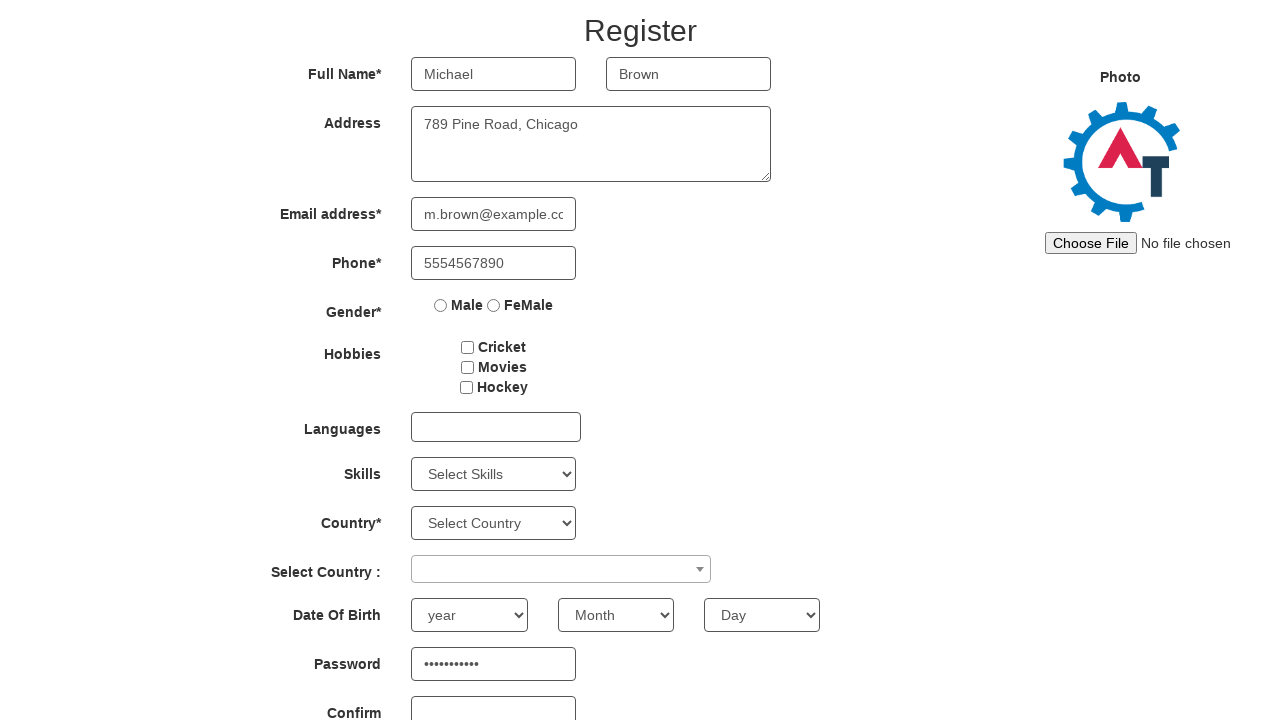

Filled confirm password field on #secondpassword
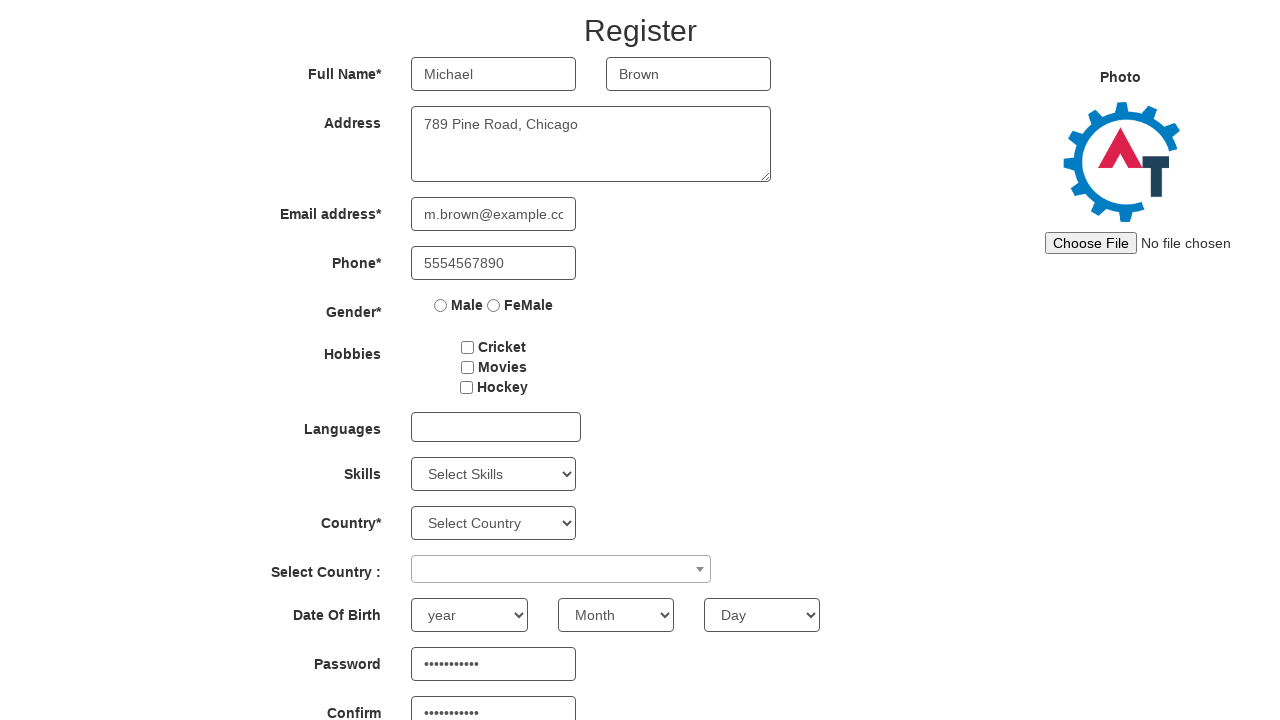

Reloaded page to reset form for next iteration
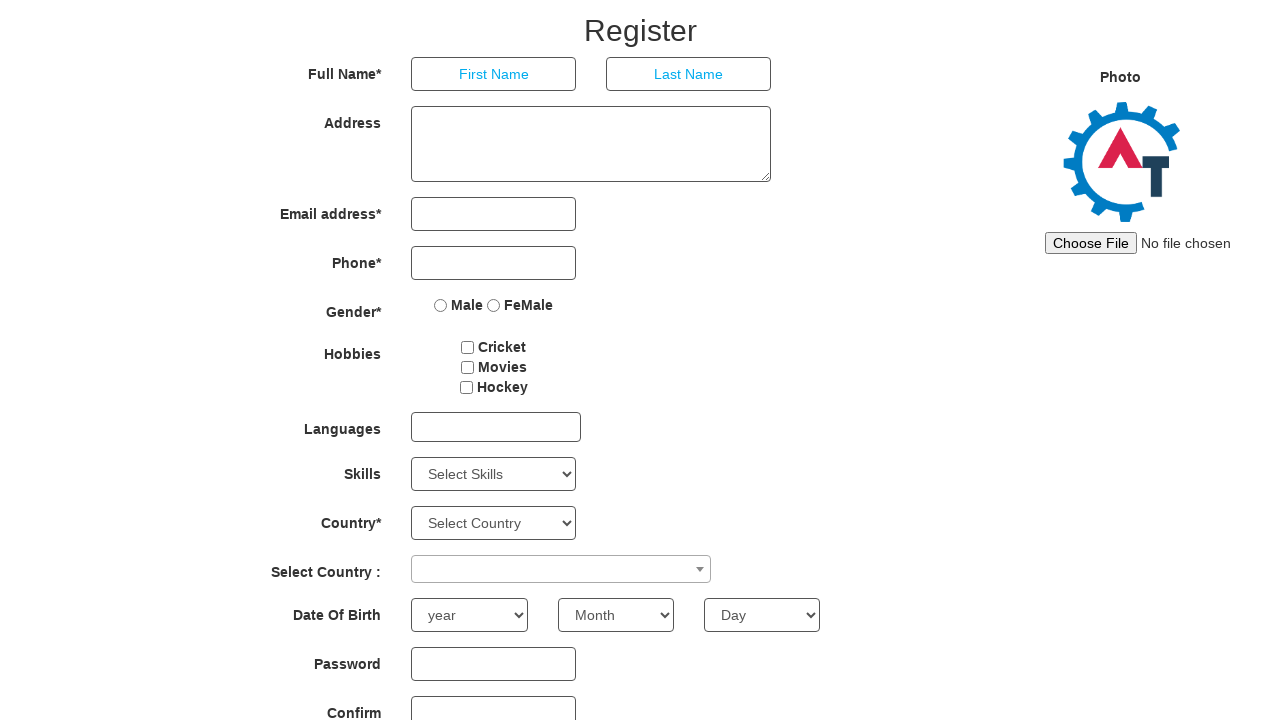

Page loaded and DOM content ready
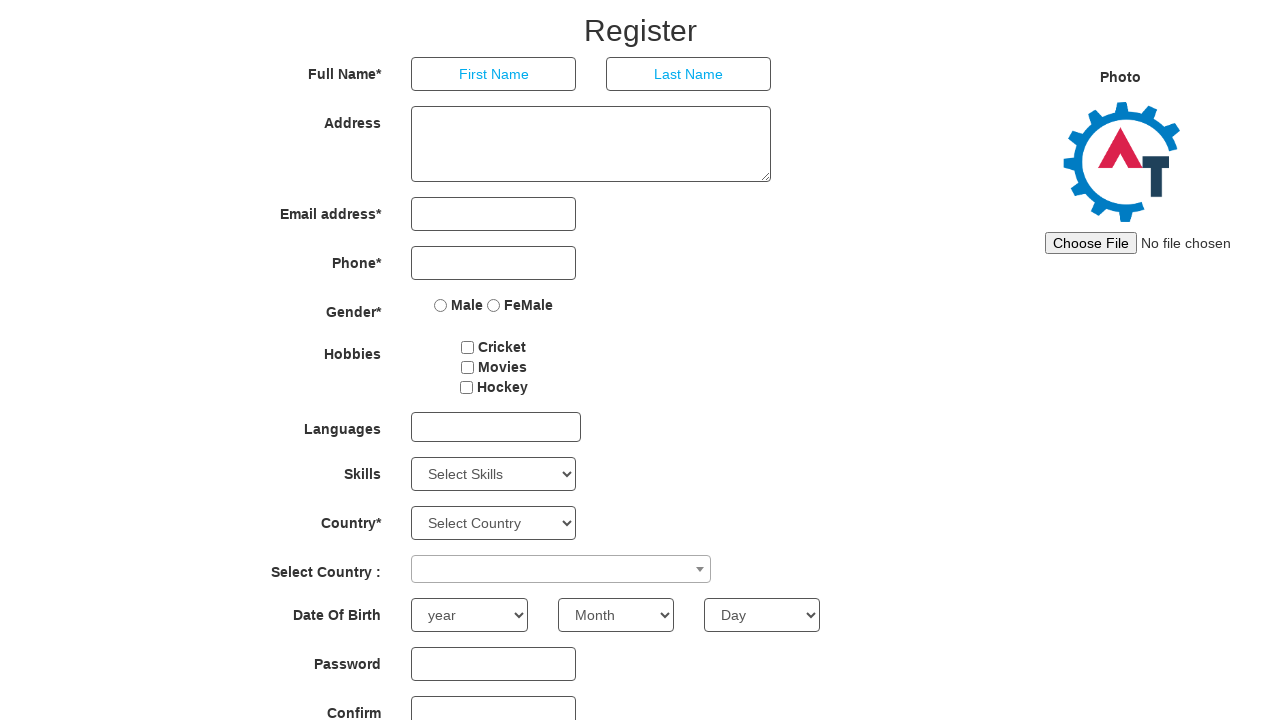

Filled first name field with 'Emily' on xpath=//*[@id='basicBootstrapForm']/div[1]/div[1]/input
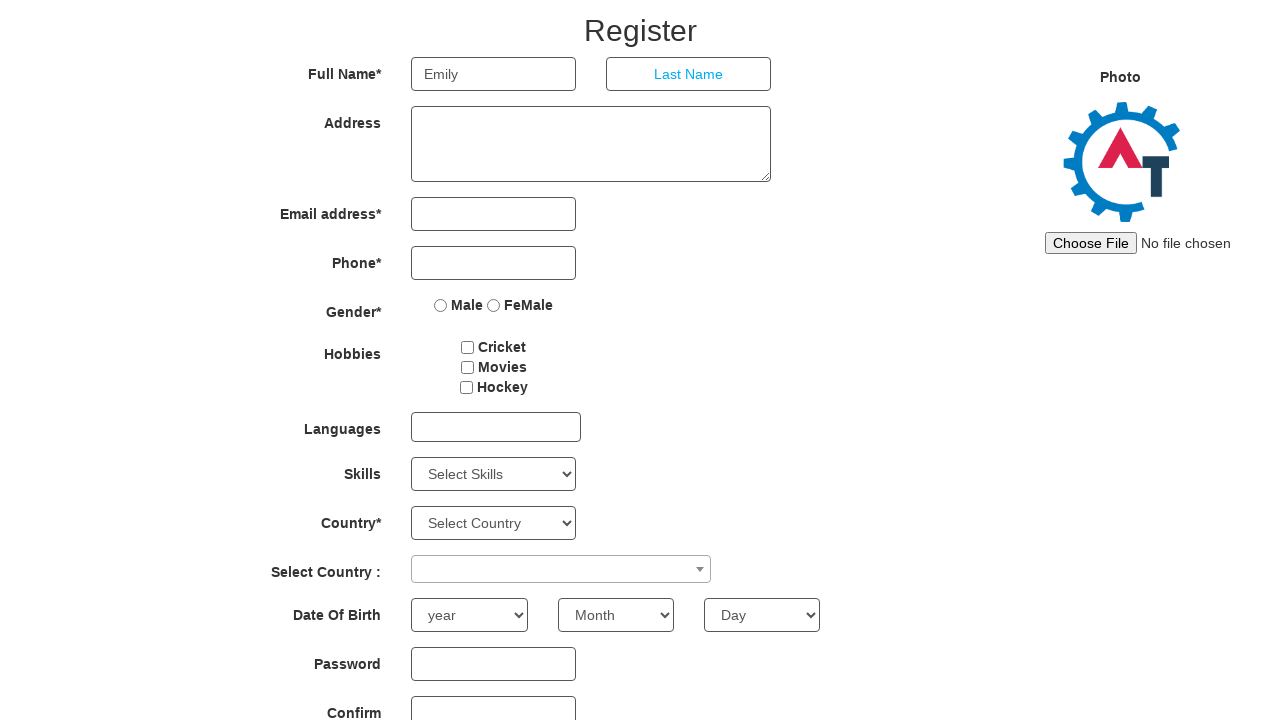

Filled last name field with 'Davis' on xpath=//*[@id='basicBootstrapForm']/div[1]/div[2]/input
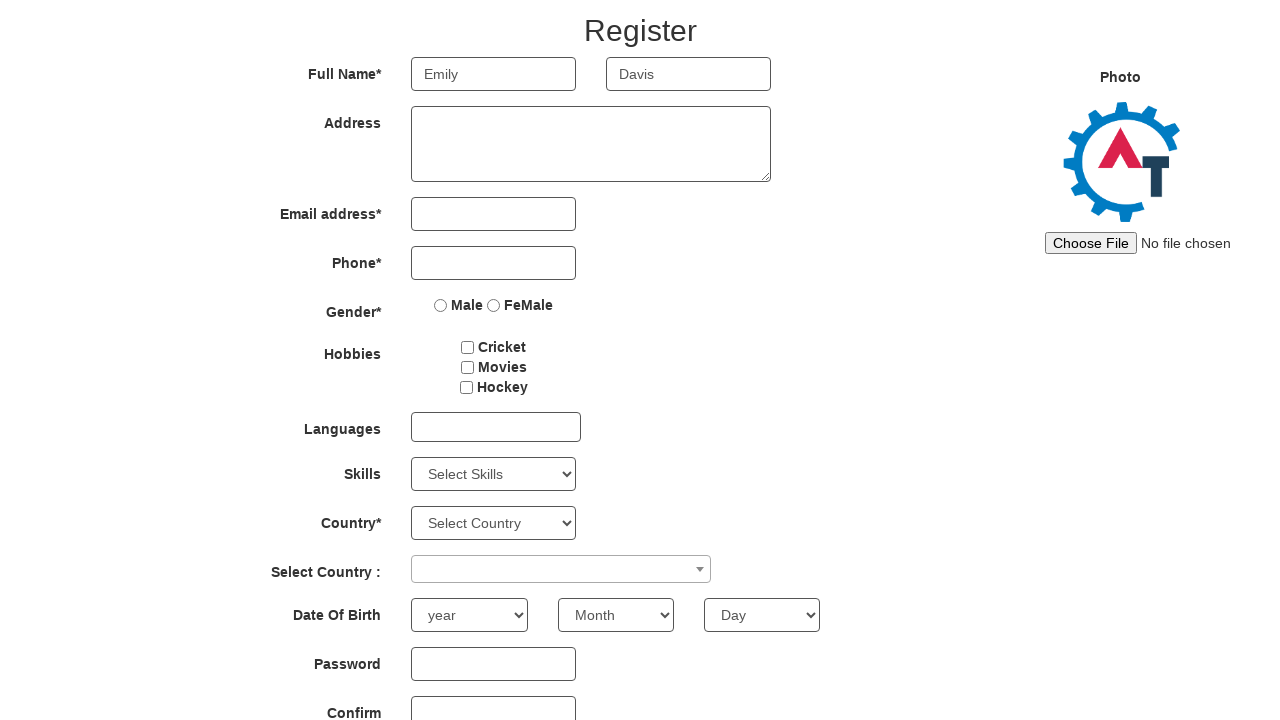

Filled address field with '321 Elm Street, Houston' on xpath=//*[@id='basicBootstrapForm']/div[2]/div/textarea
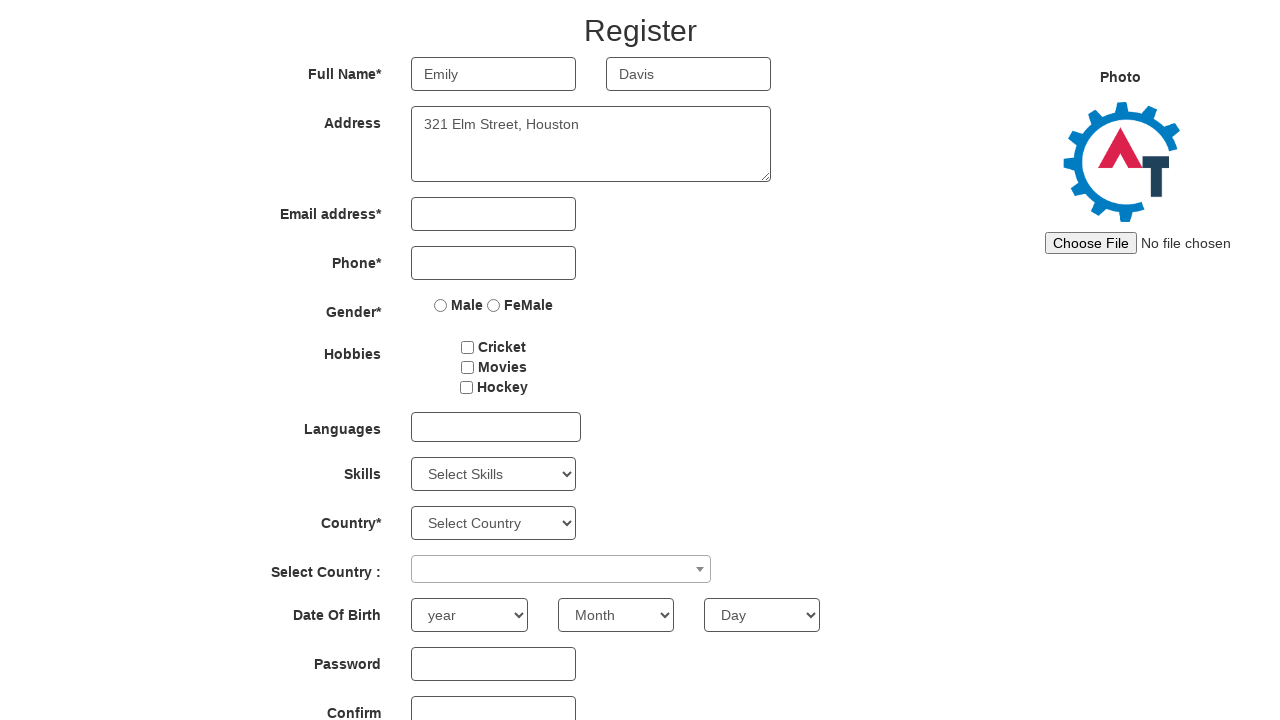

Filled email field with 'emily.d@example.com' on xpath=//*[@id='eid']/input
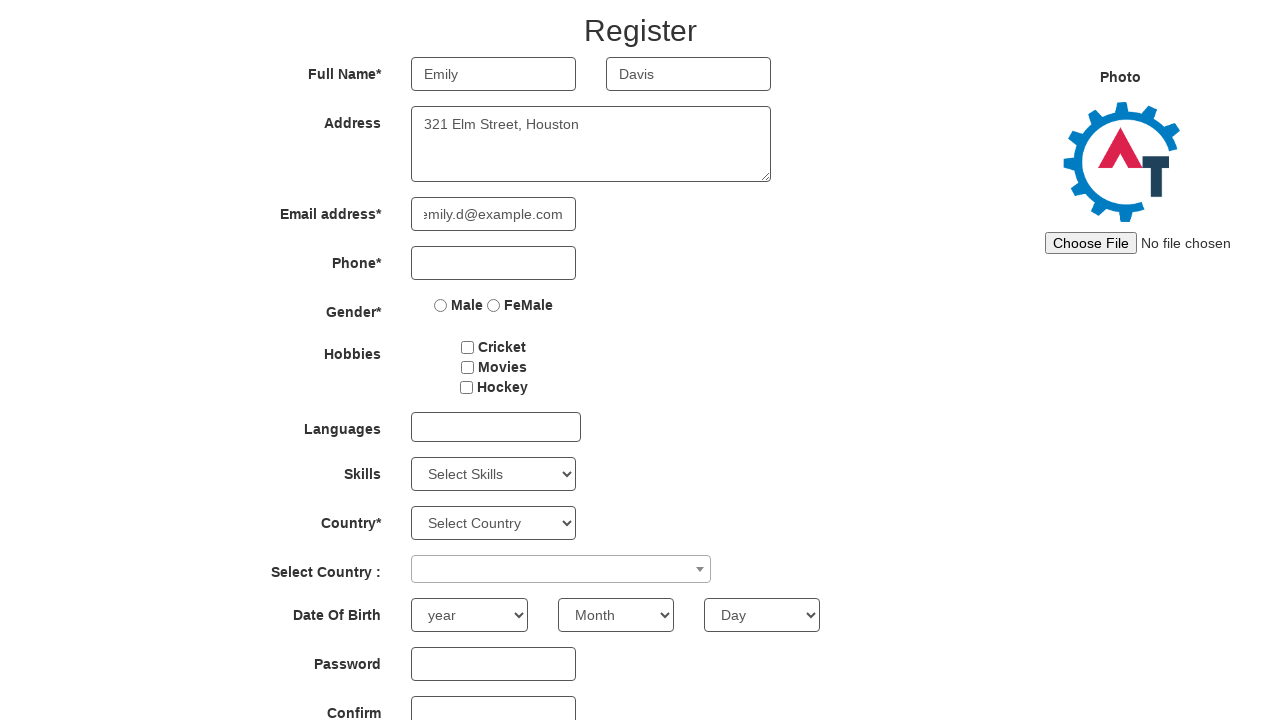

Filled phone number field with '5557891234' on xpath=//*[@id='basicBootstrapForm']/div[4]/div/input
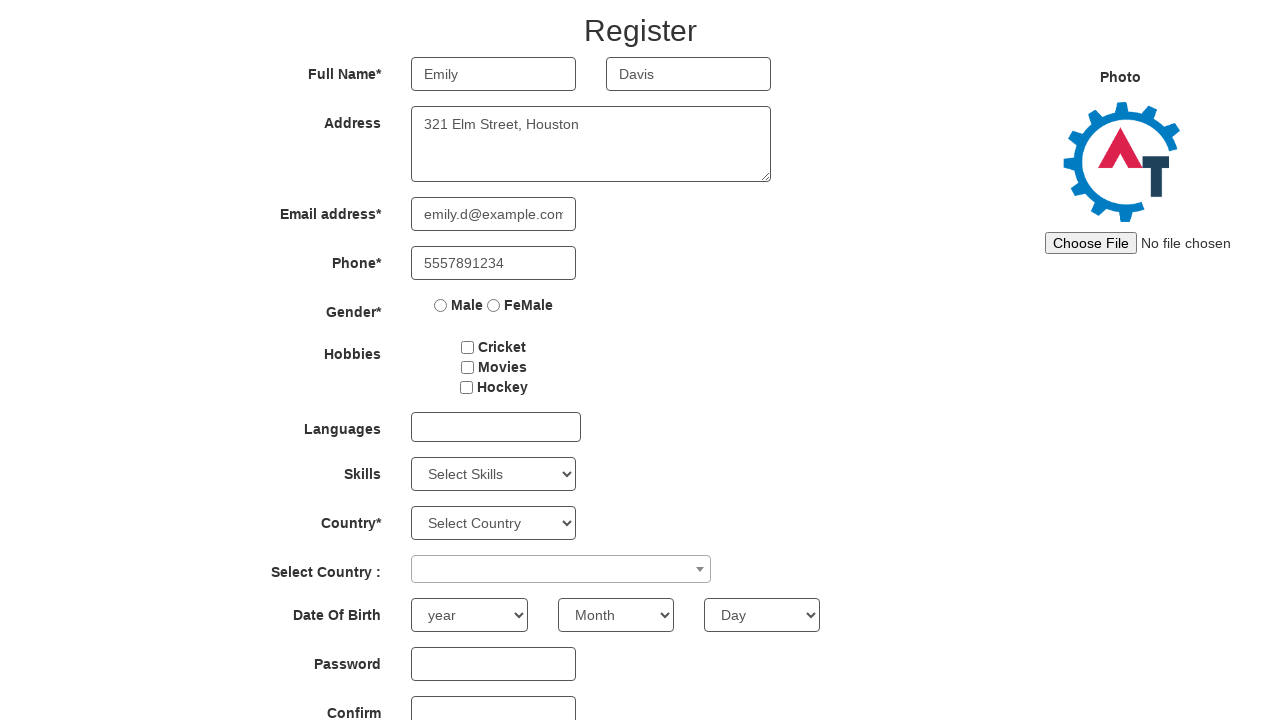

Filled password field on #firstpassword
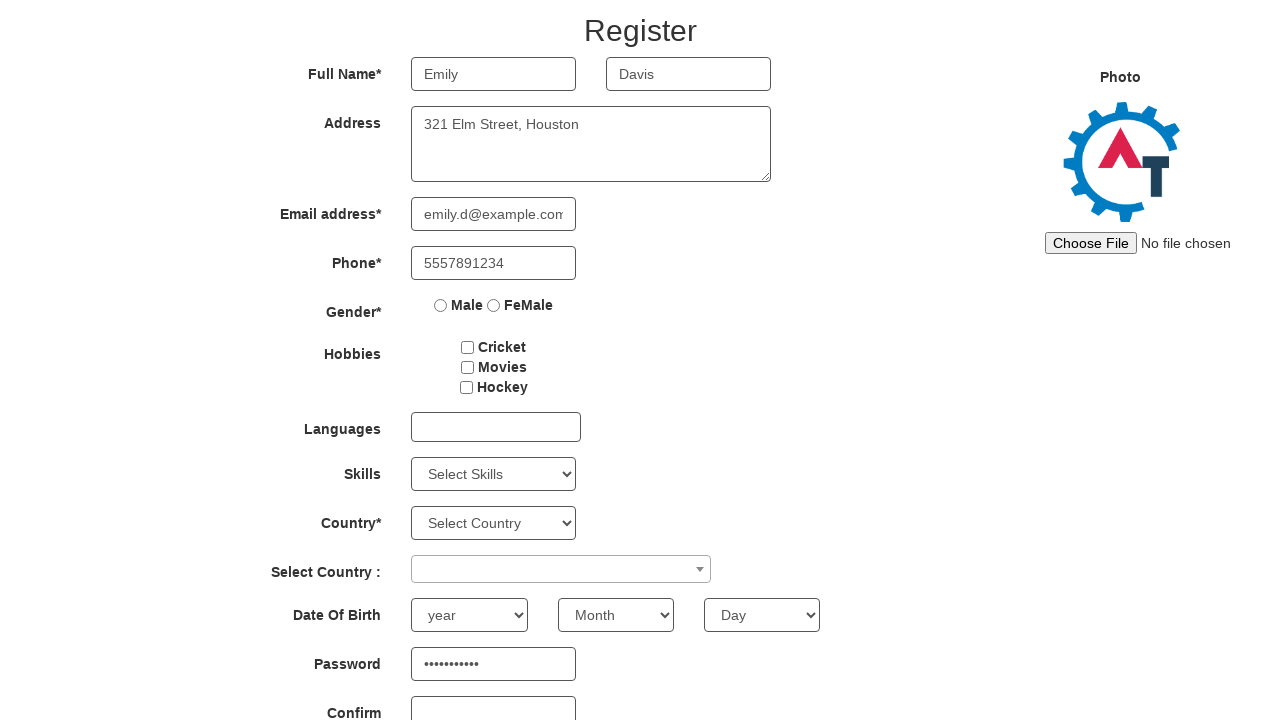

Filled confirm password field on #secondpassword
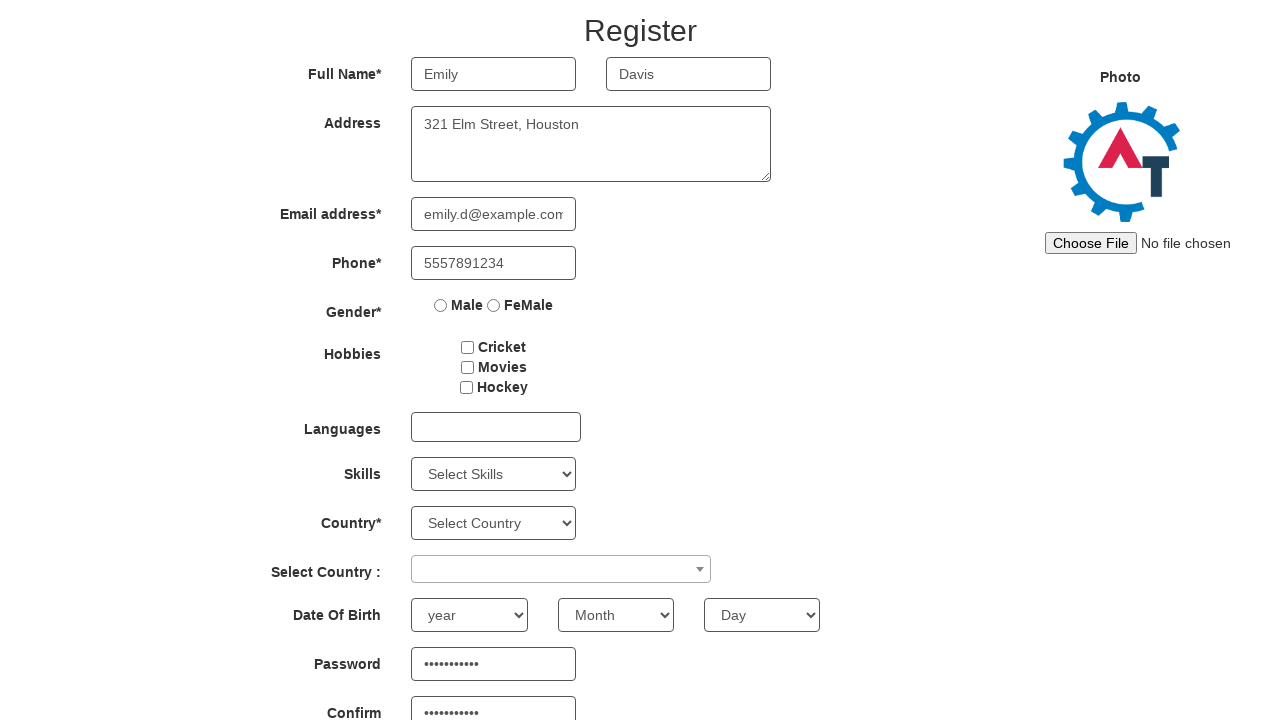

Reloaded page to reset form for next iteration
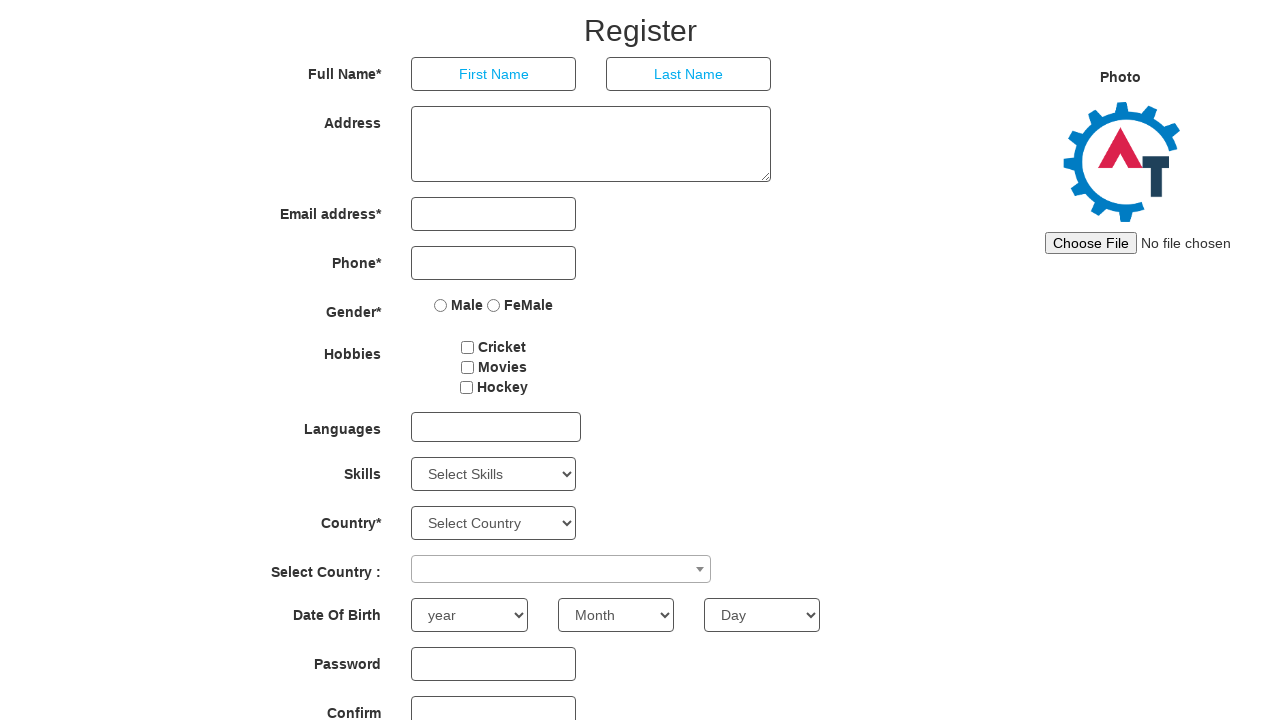

Page loaded and DOM content ready
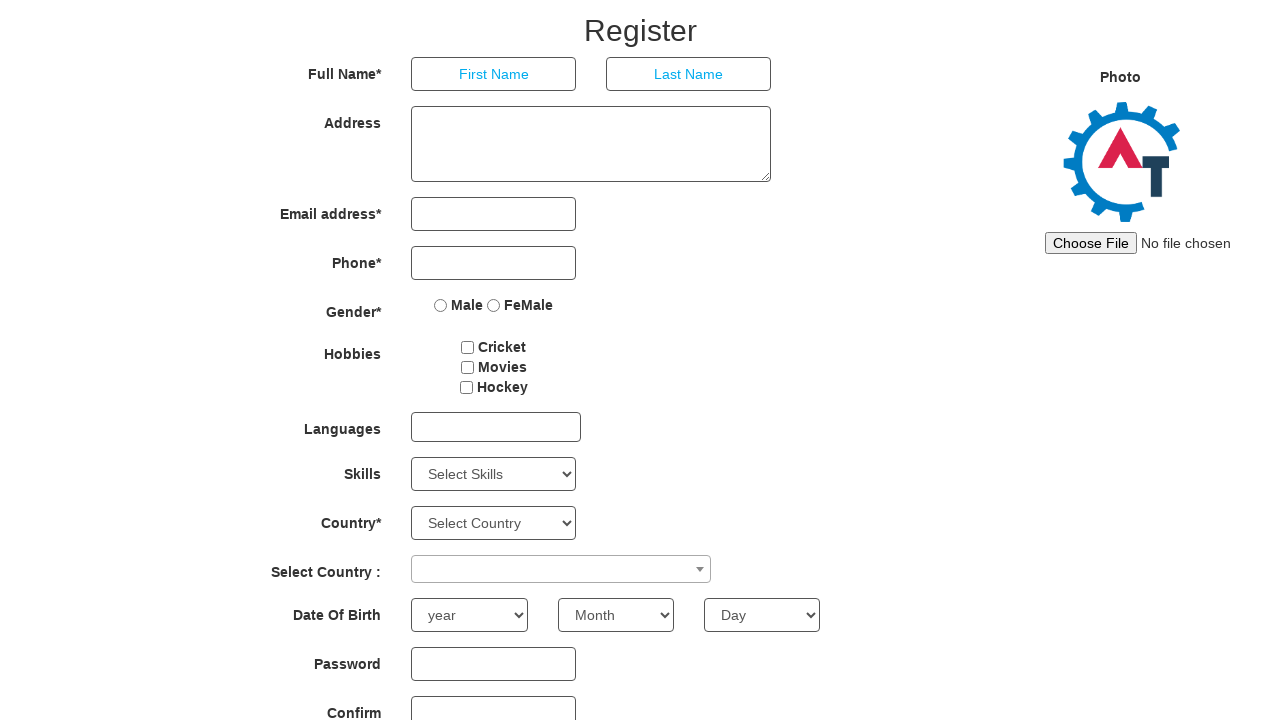

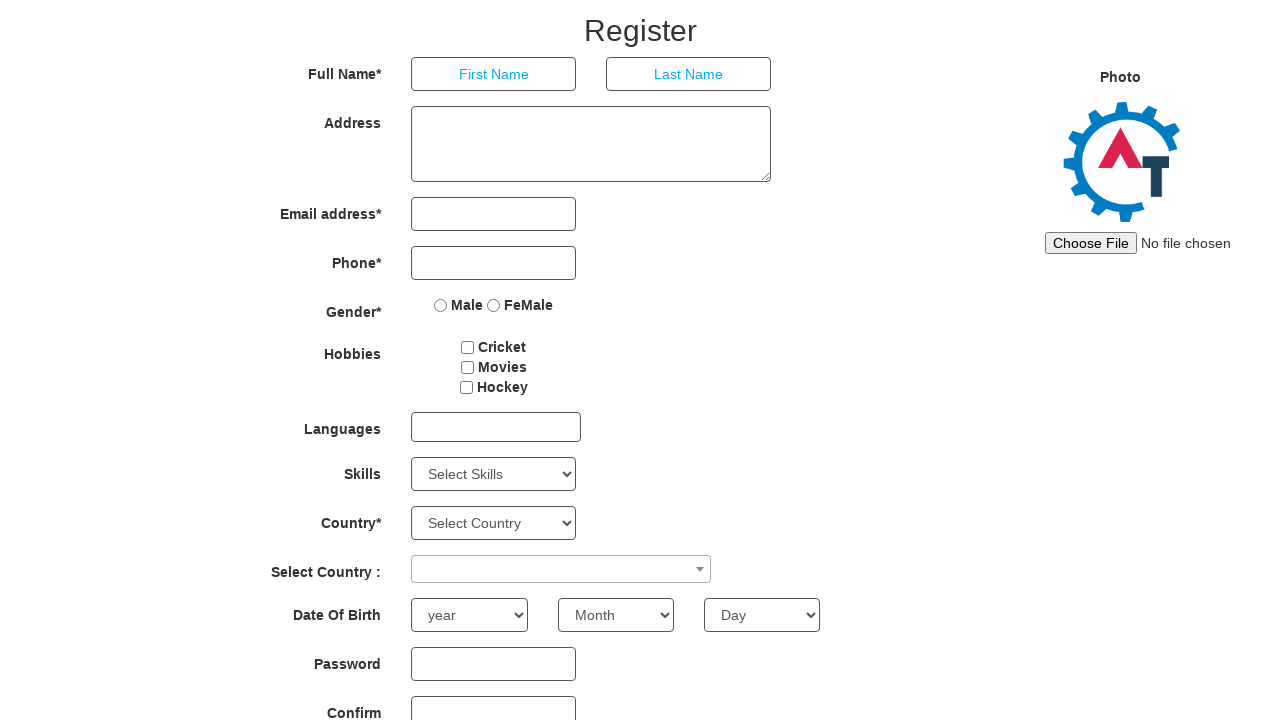